Tests web table navigation by iterating through table rows and columns to locate a specific person's record ("Helen Bennett") and verify the associated country data can be found.

Starting URL: https://awesomeqa.com/webtable.html

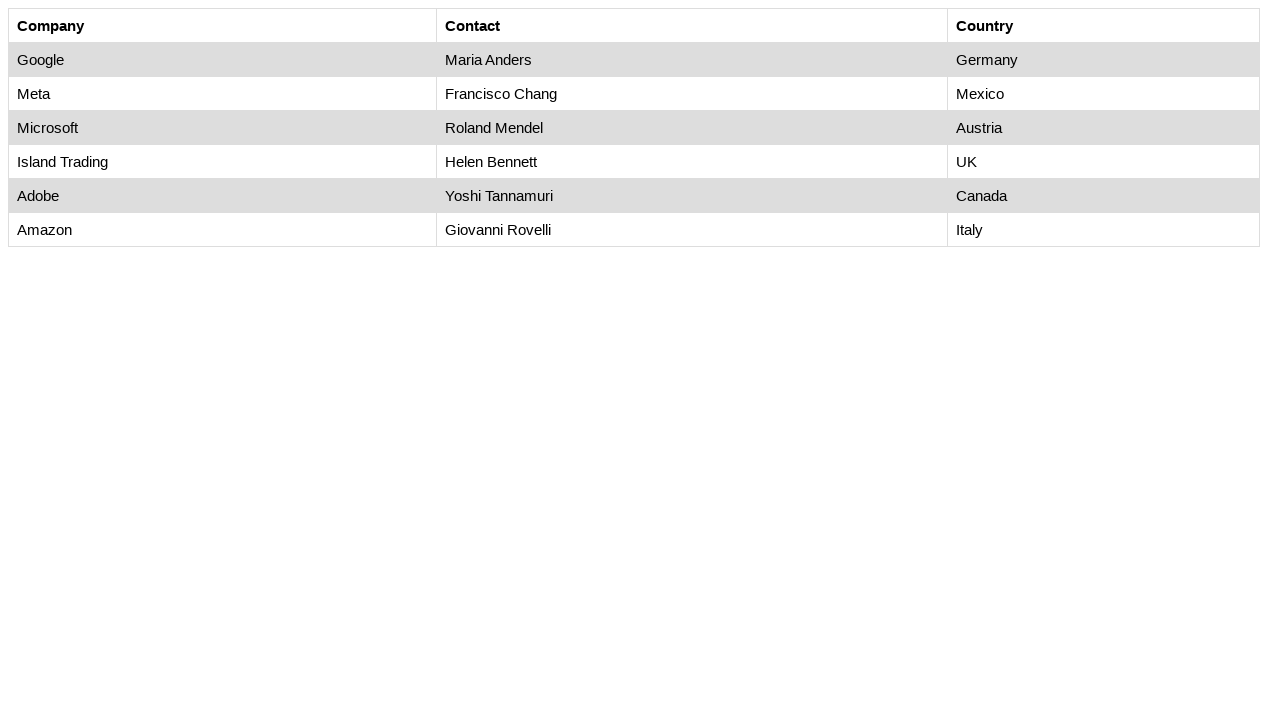

Set viewport size to 1920x1080
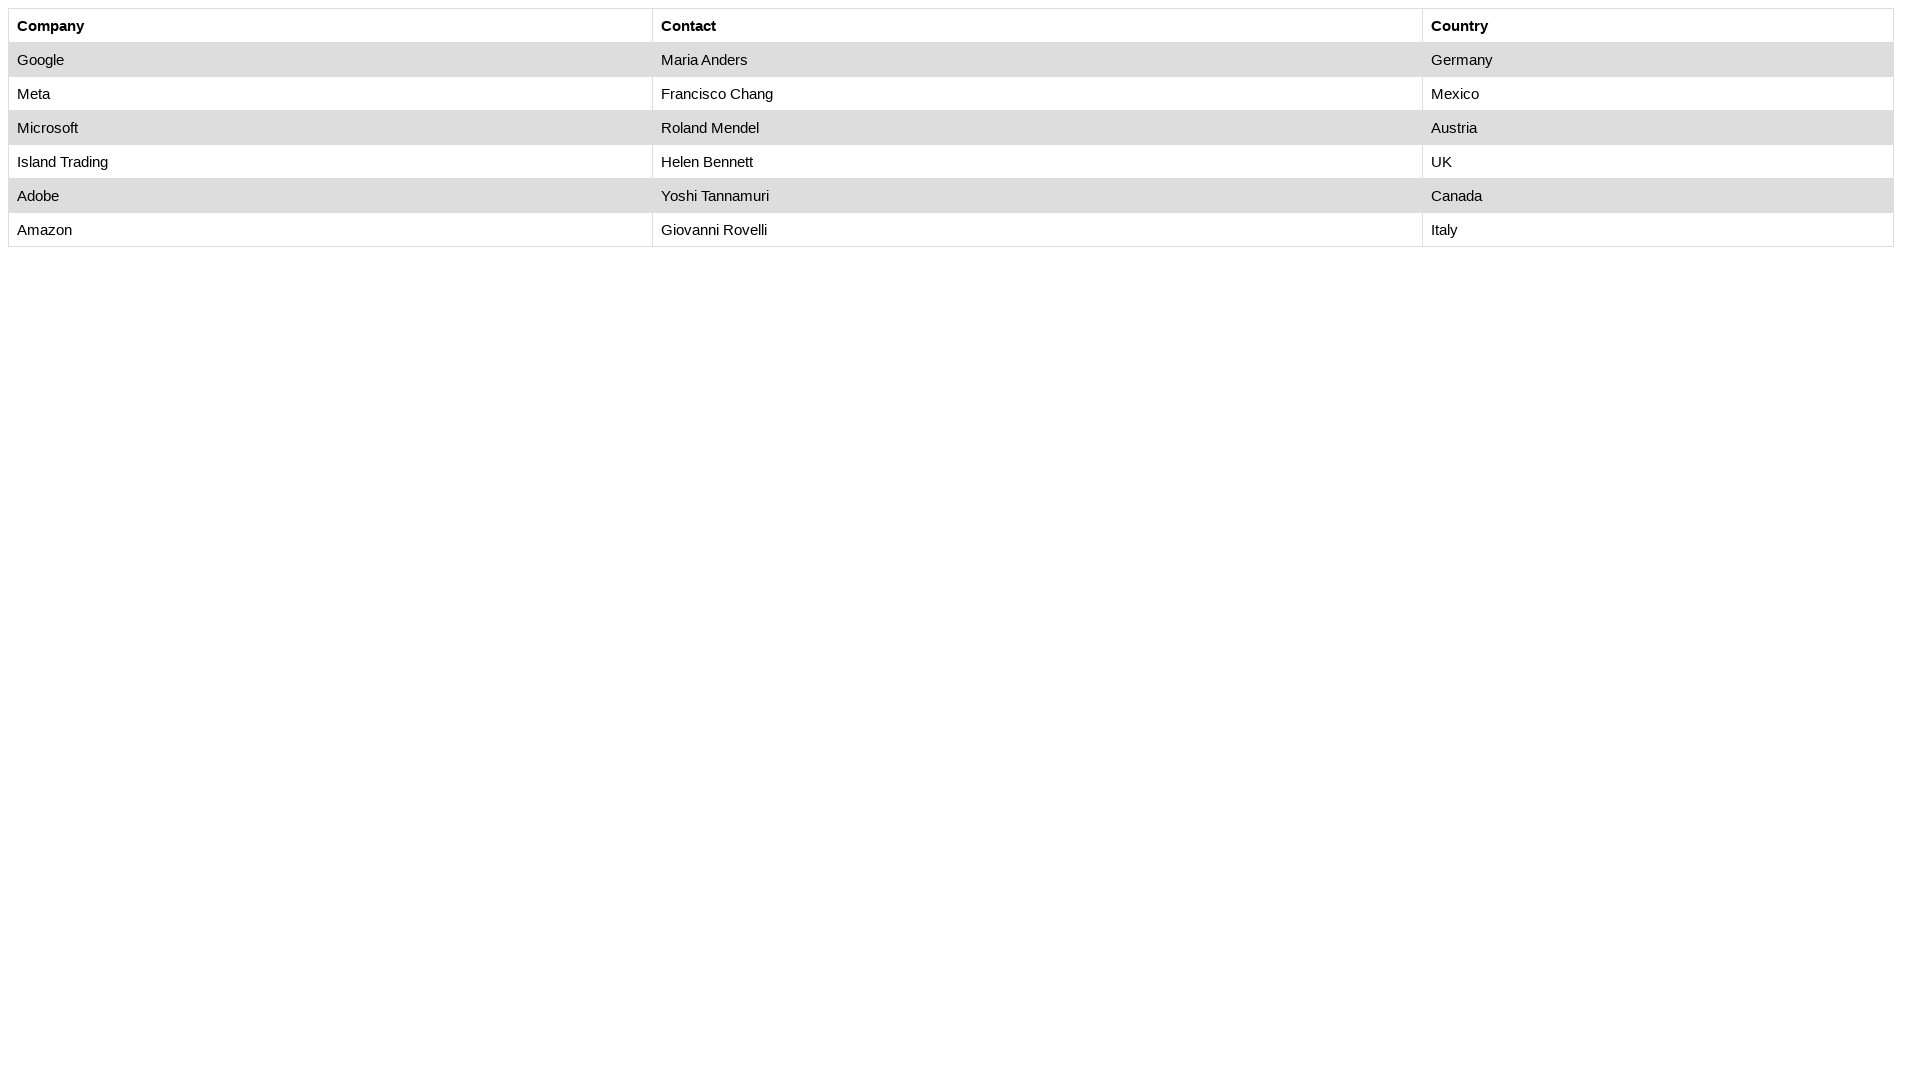

Waited for table#customers to load
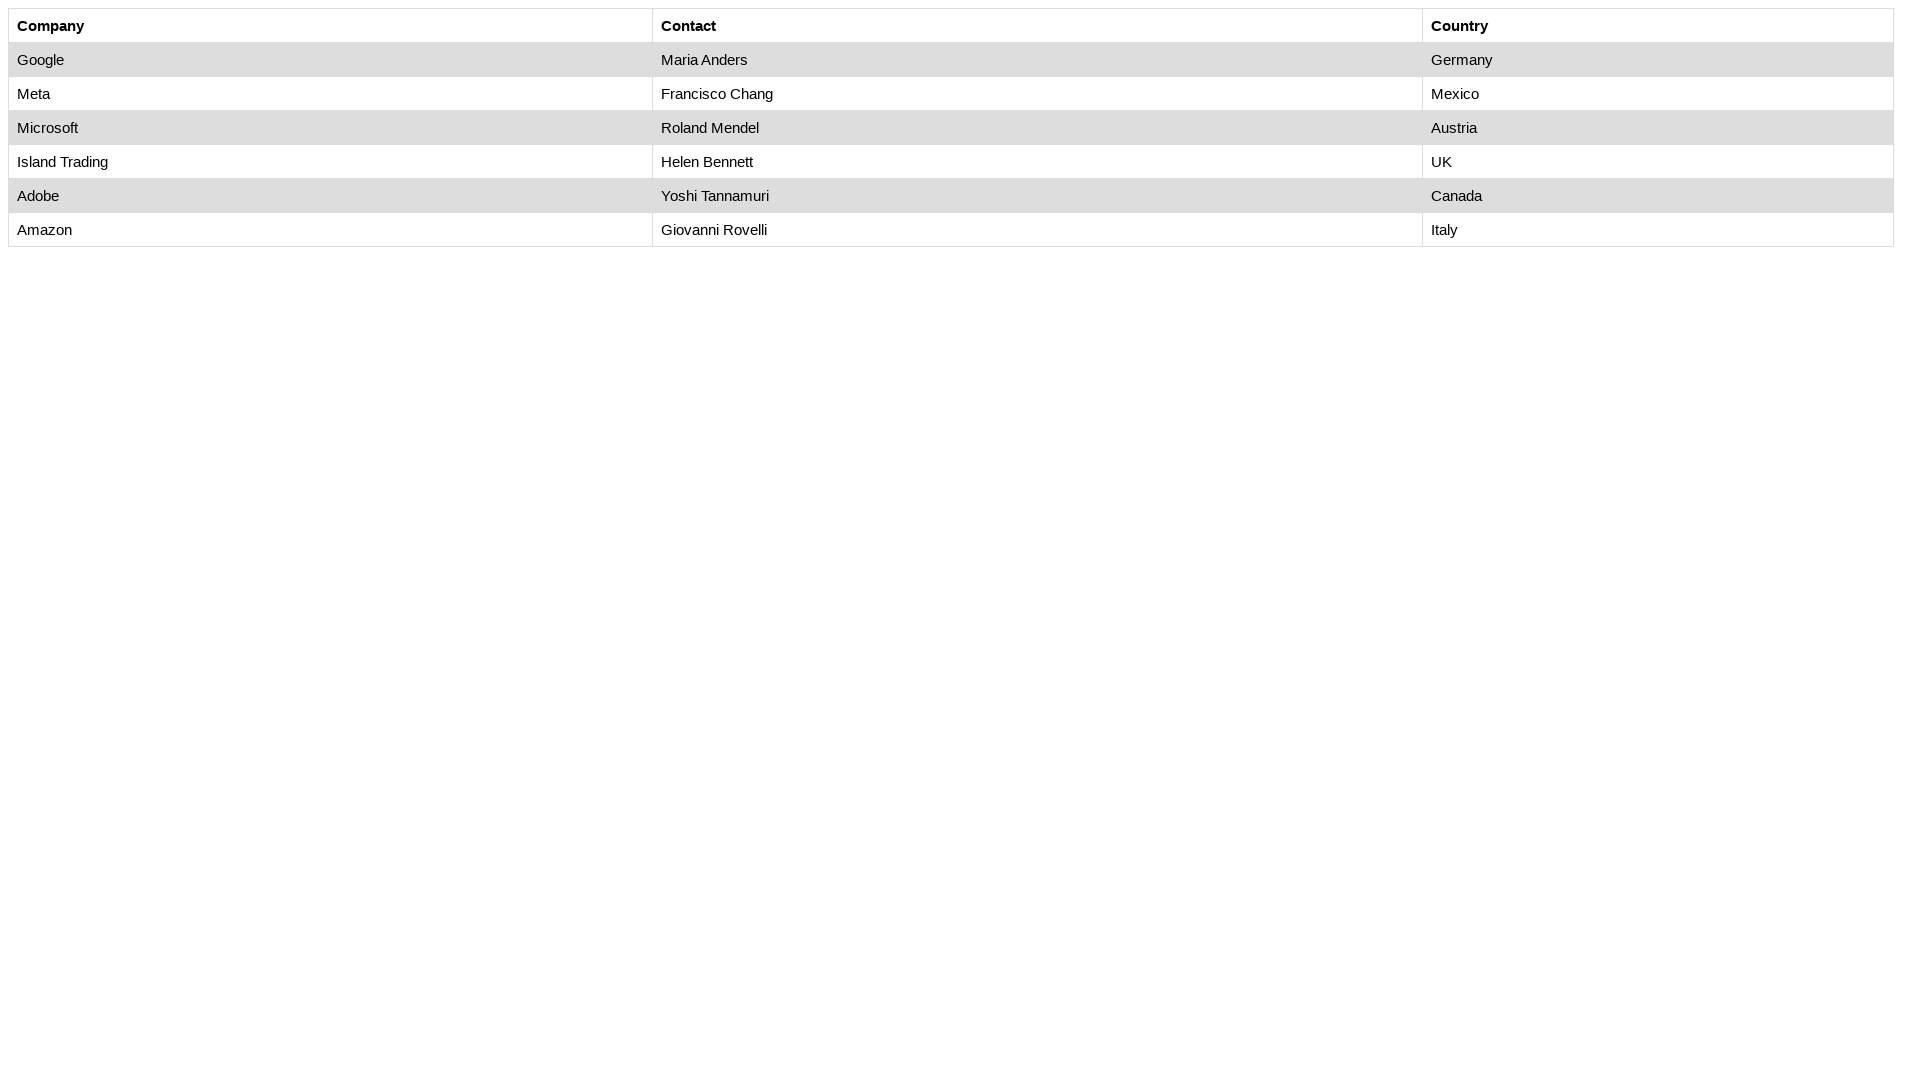

Counted table rows: 7
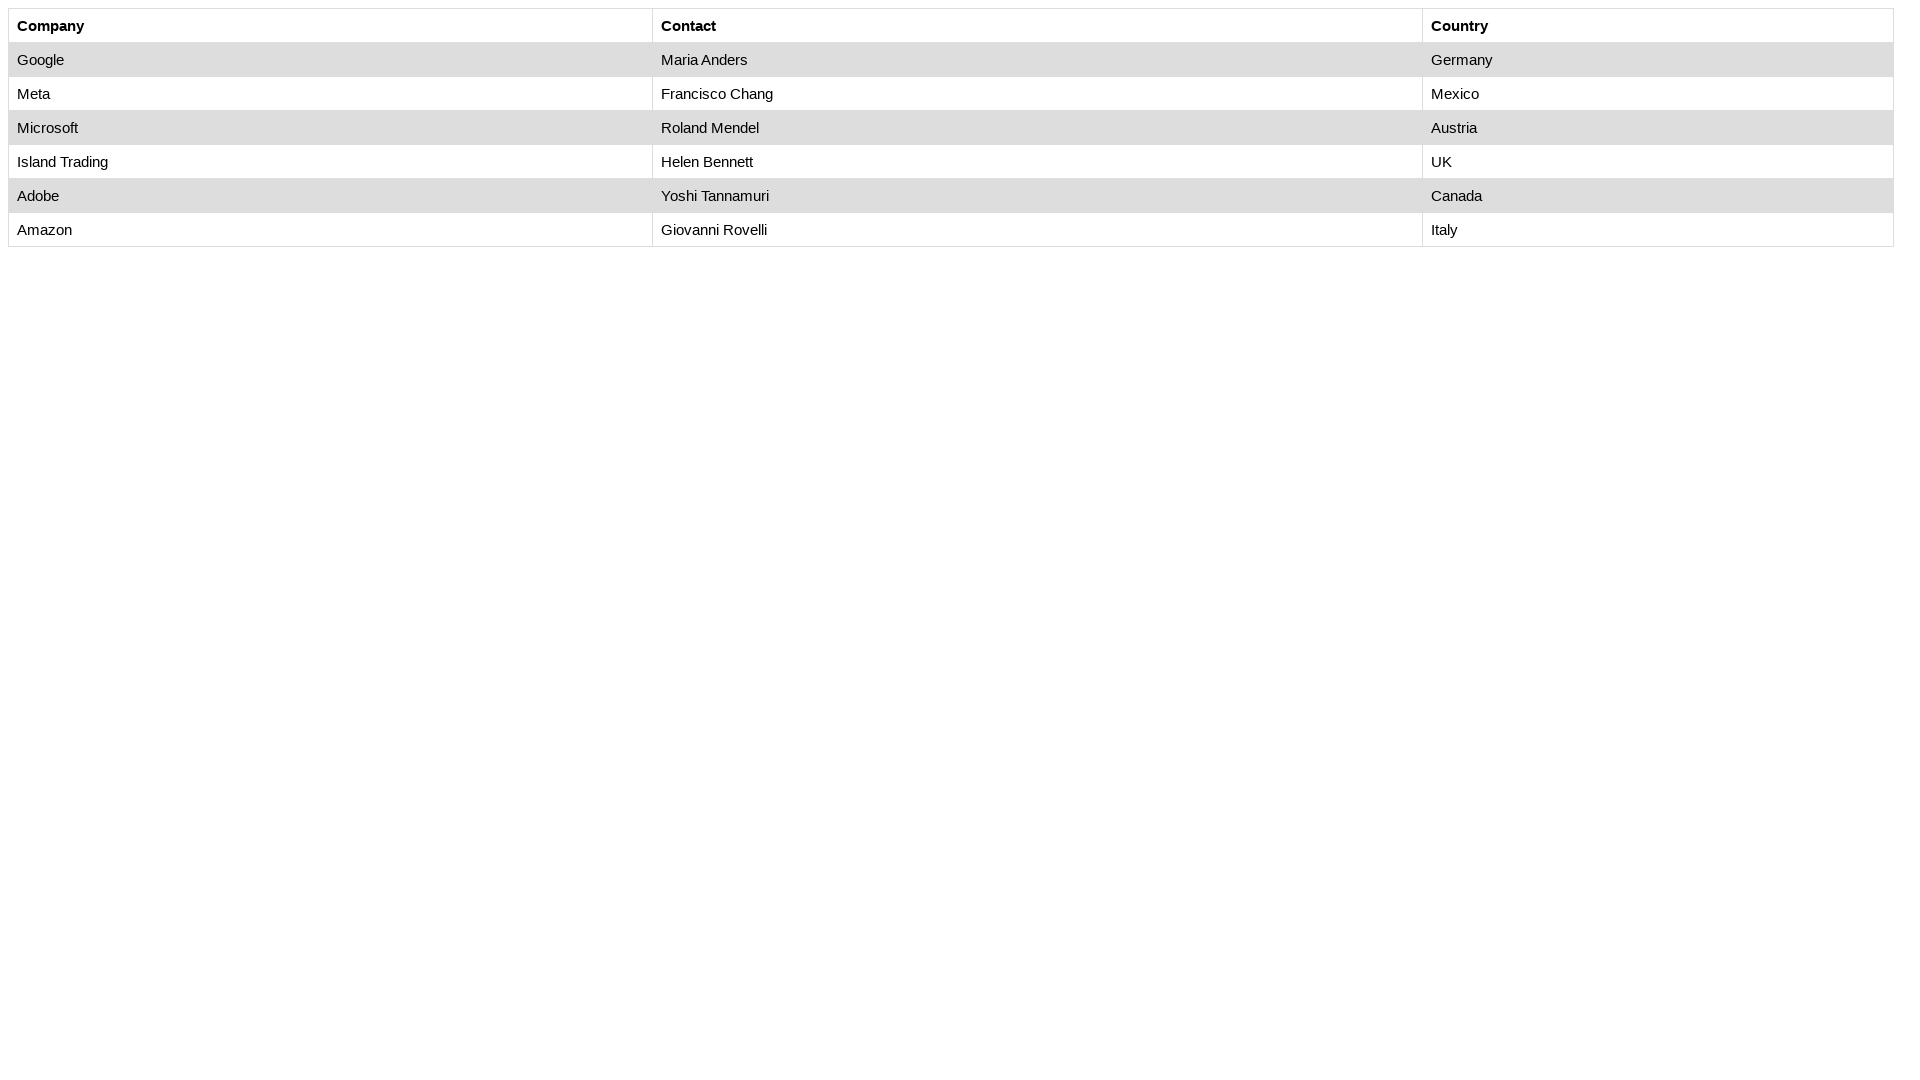

Counted table columns: 3
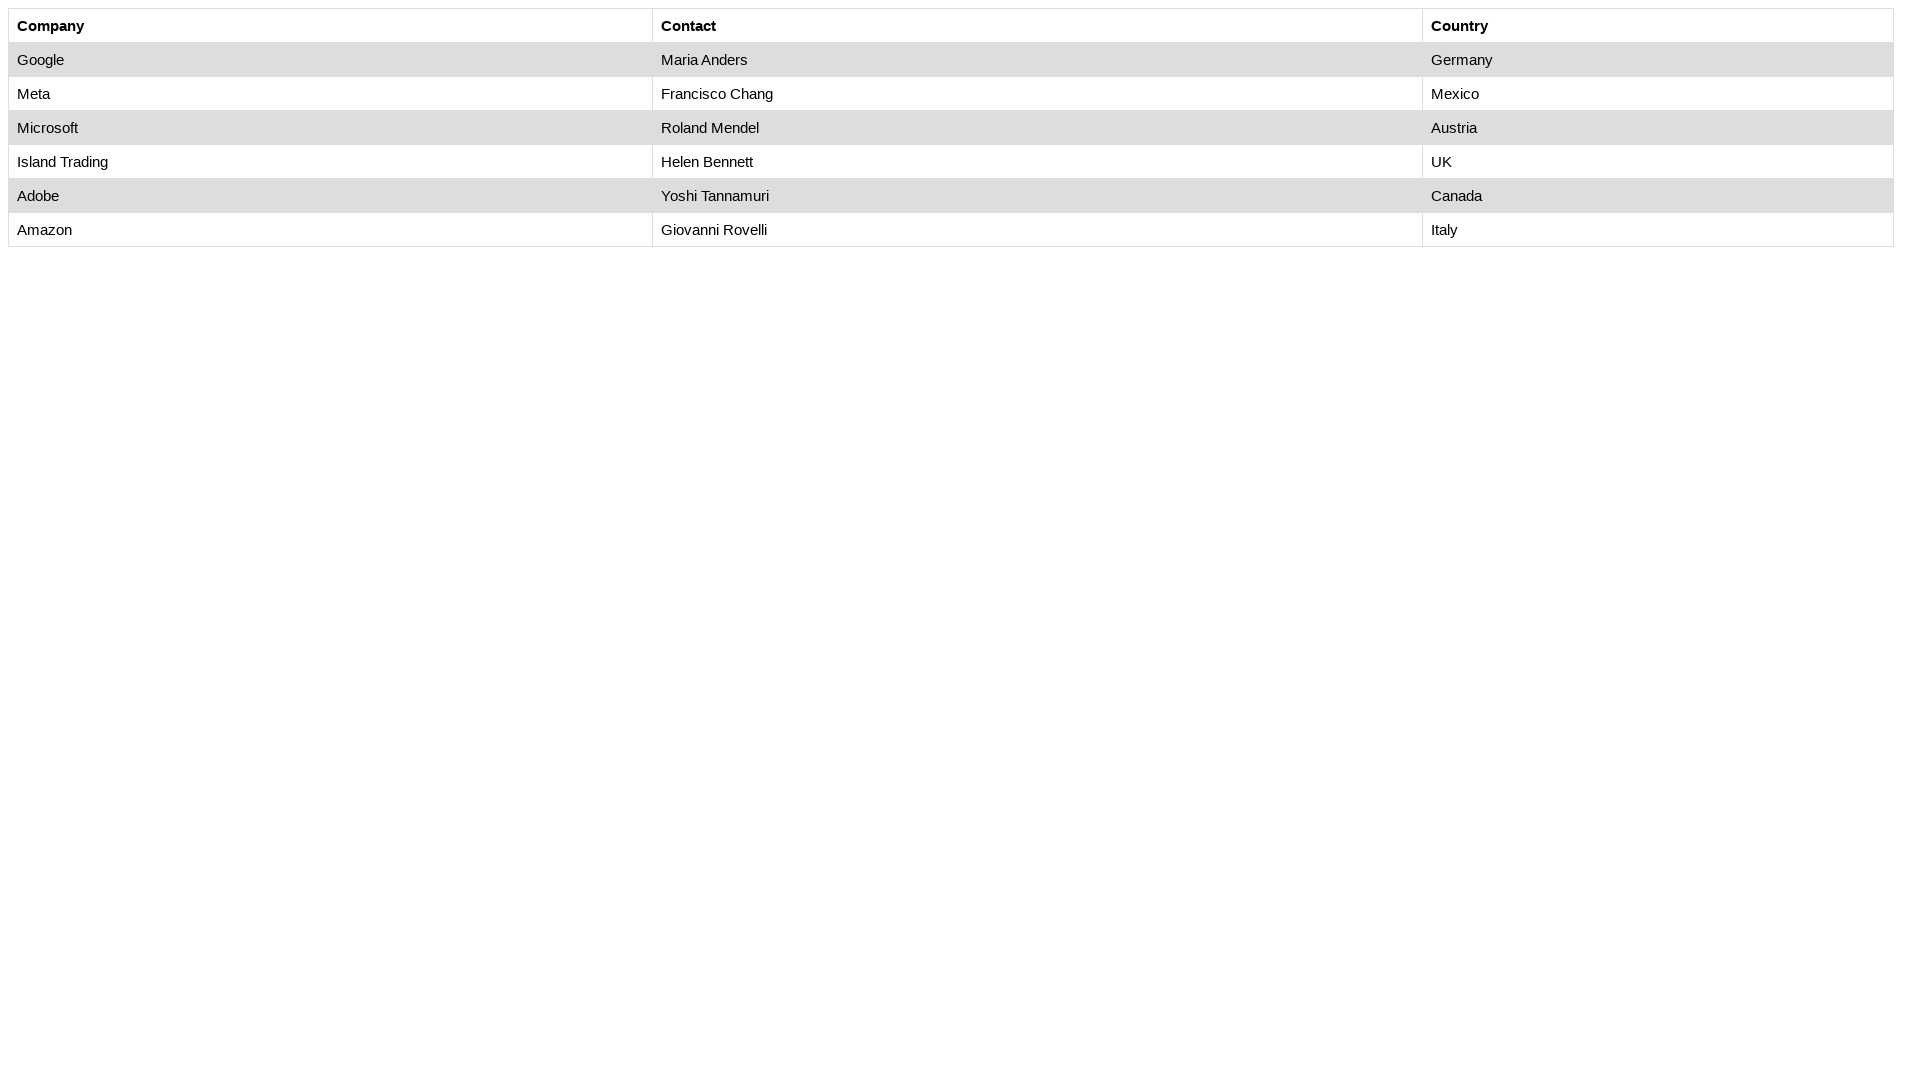

Retrieved cell content at row 2, column 1: Google
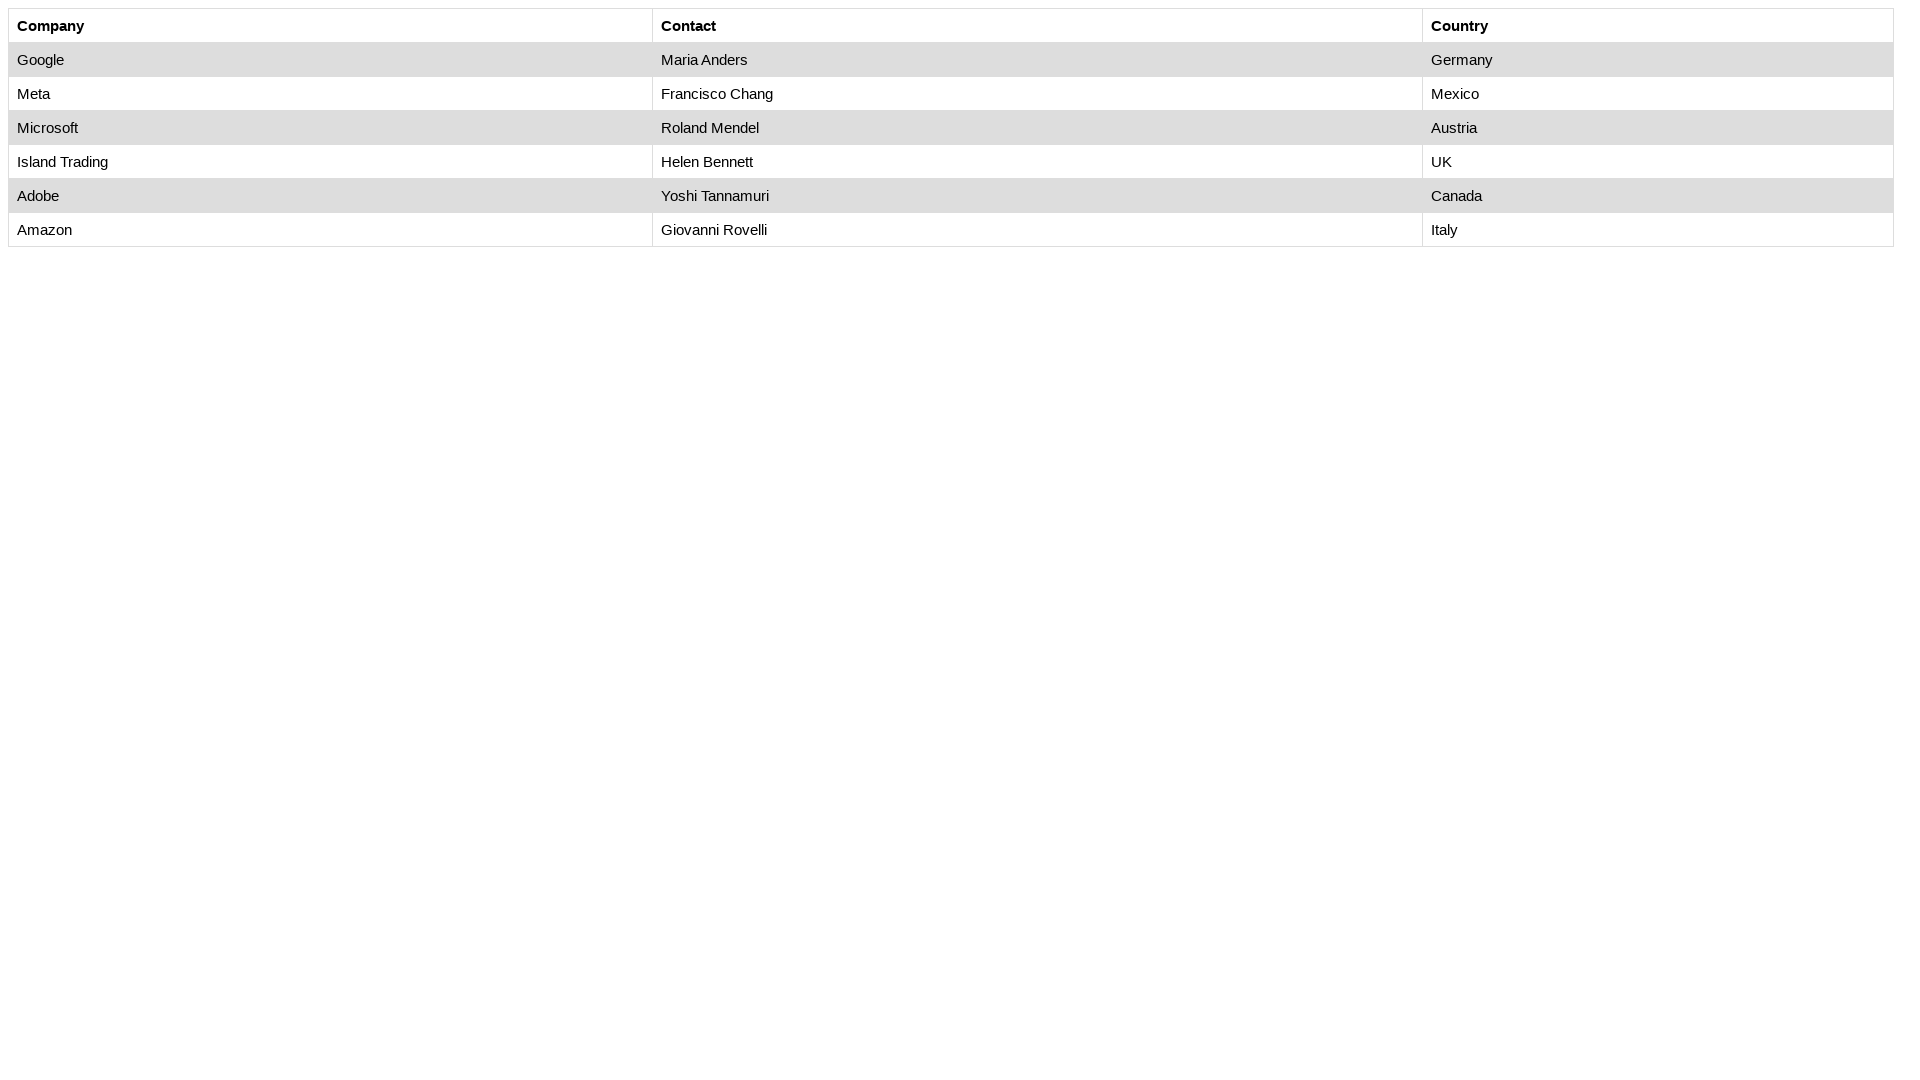

Retrieved cell content at row 2, column 2: Maria Anders
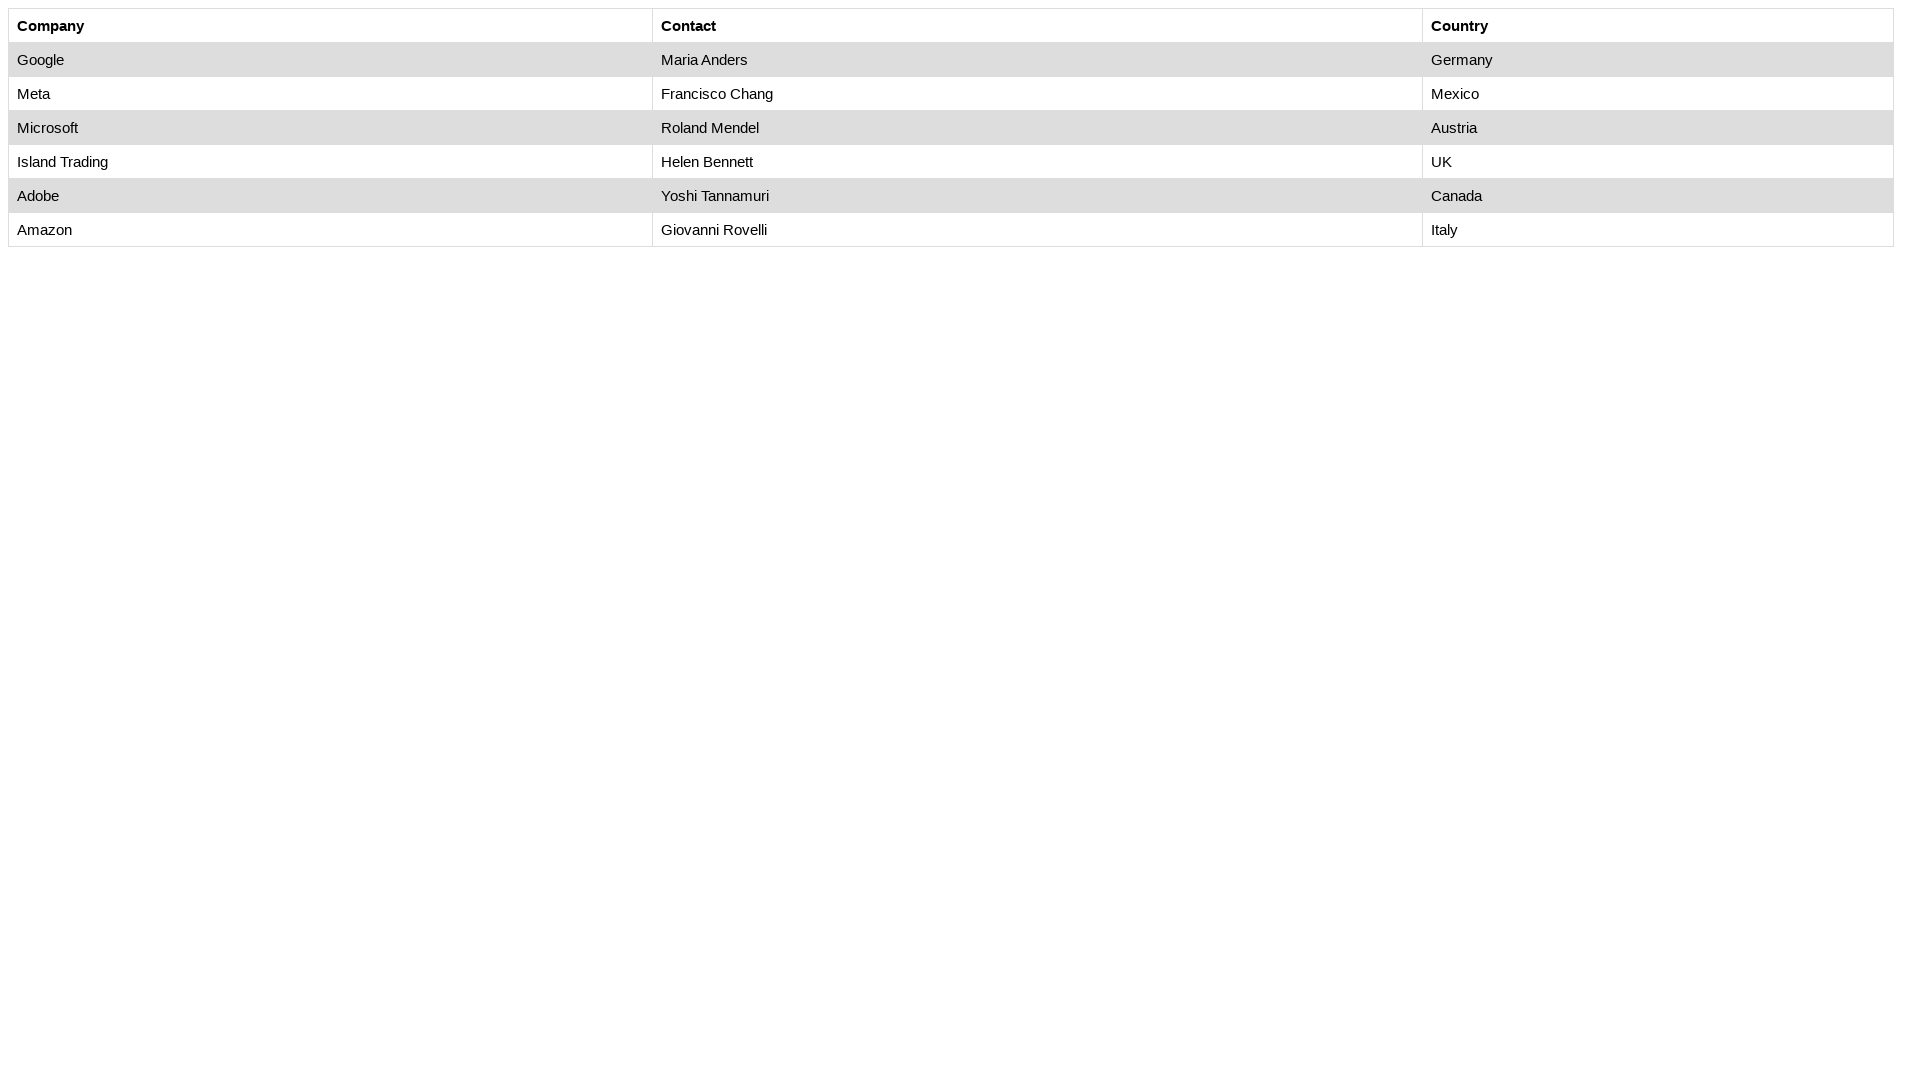

Retrieved cell content at row 2, column 3: Germany
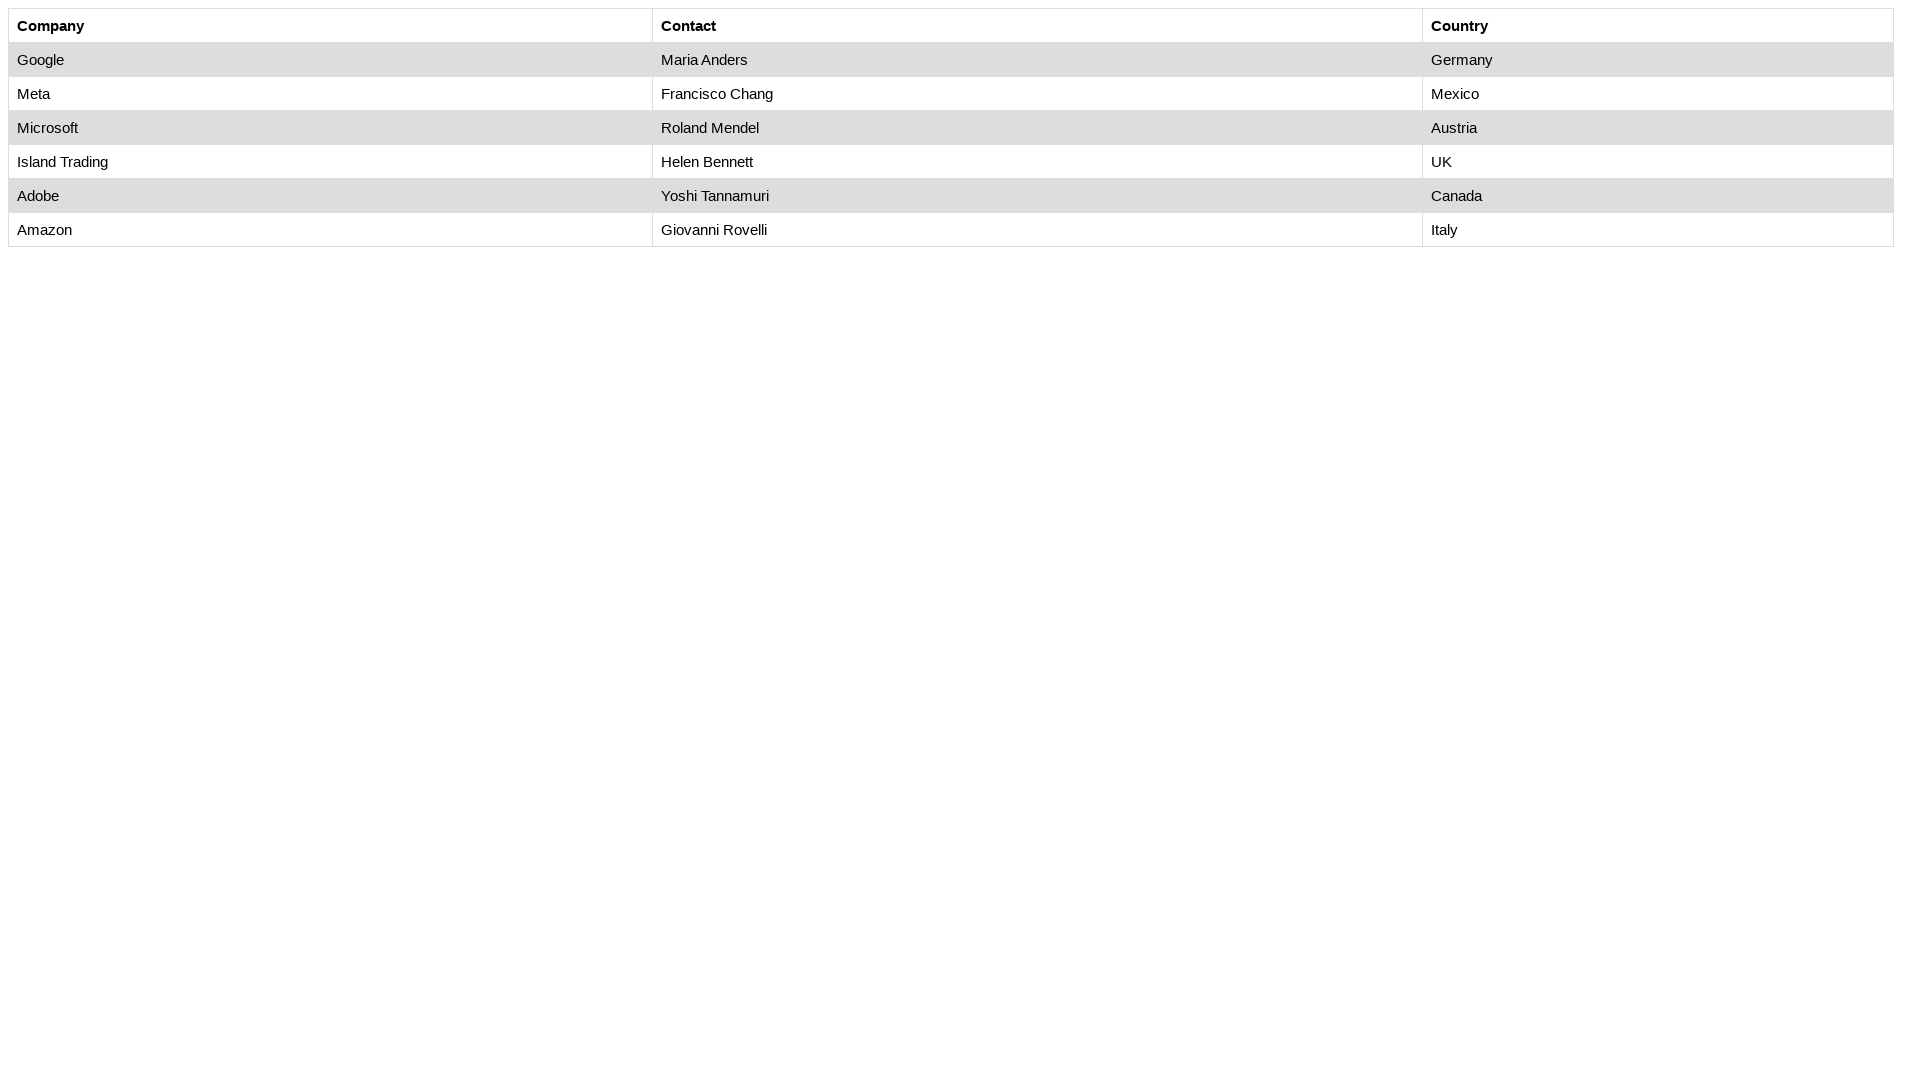

Retrieved cell content at row 3, column 1: Meta
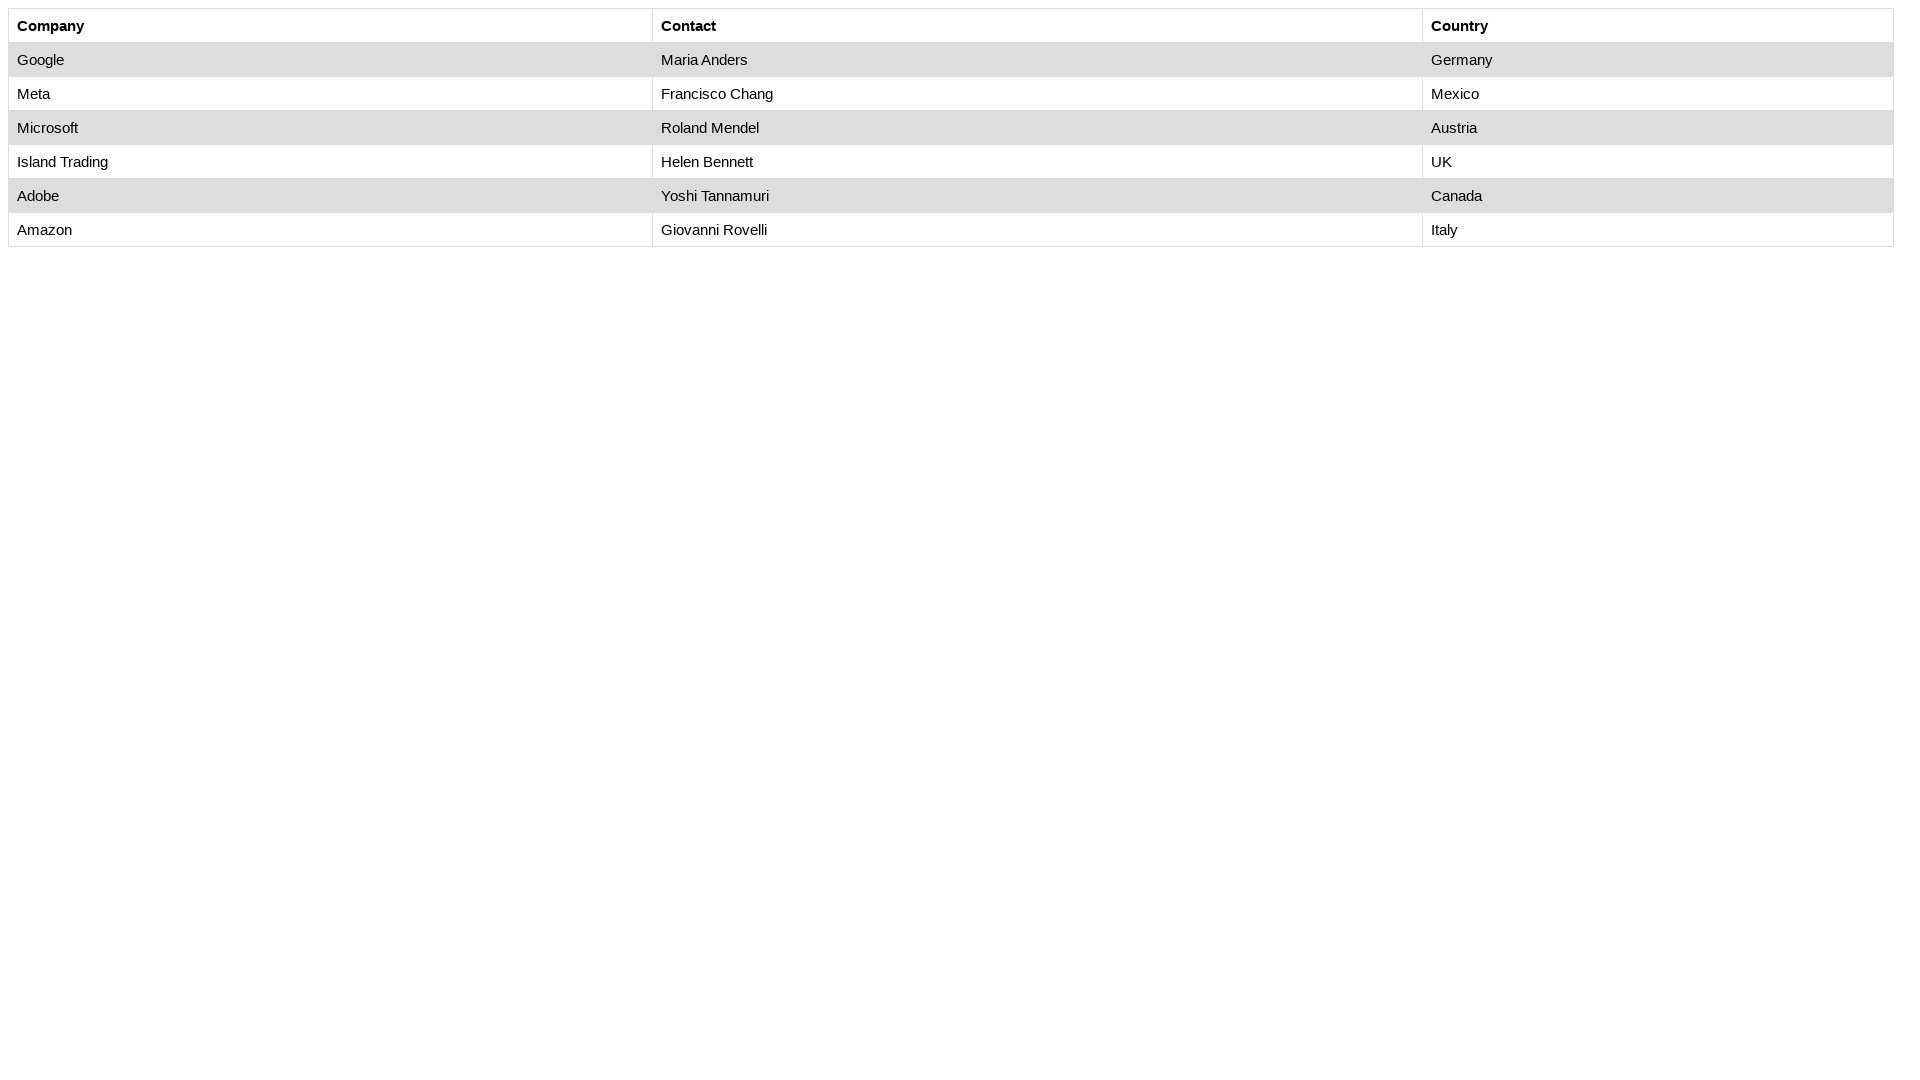

Retrieved cell content at row 3, column 2: Francisco Chang
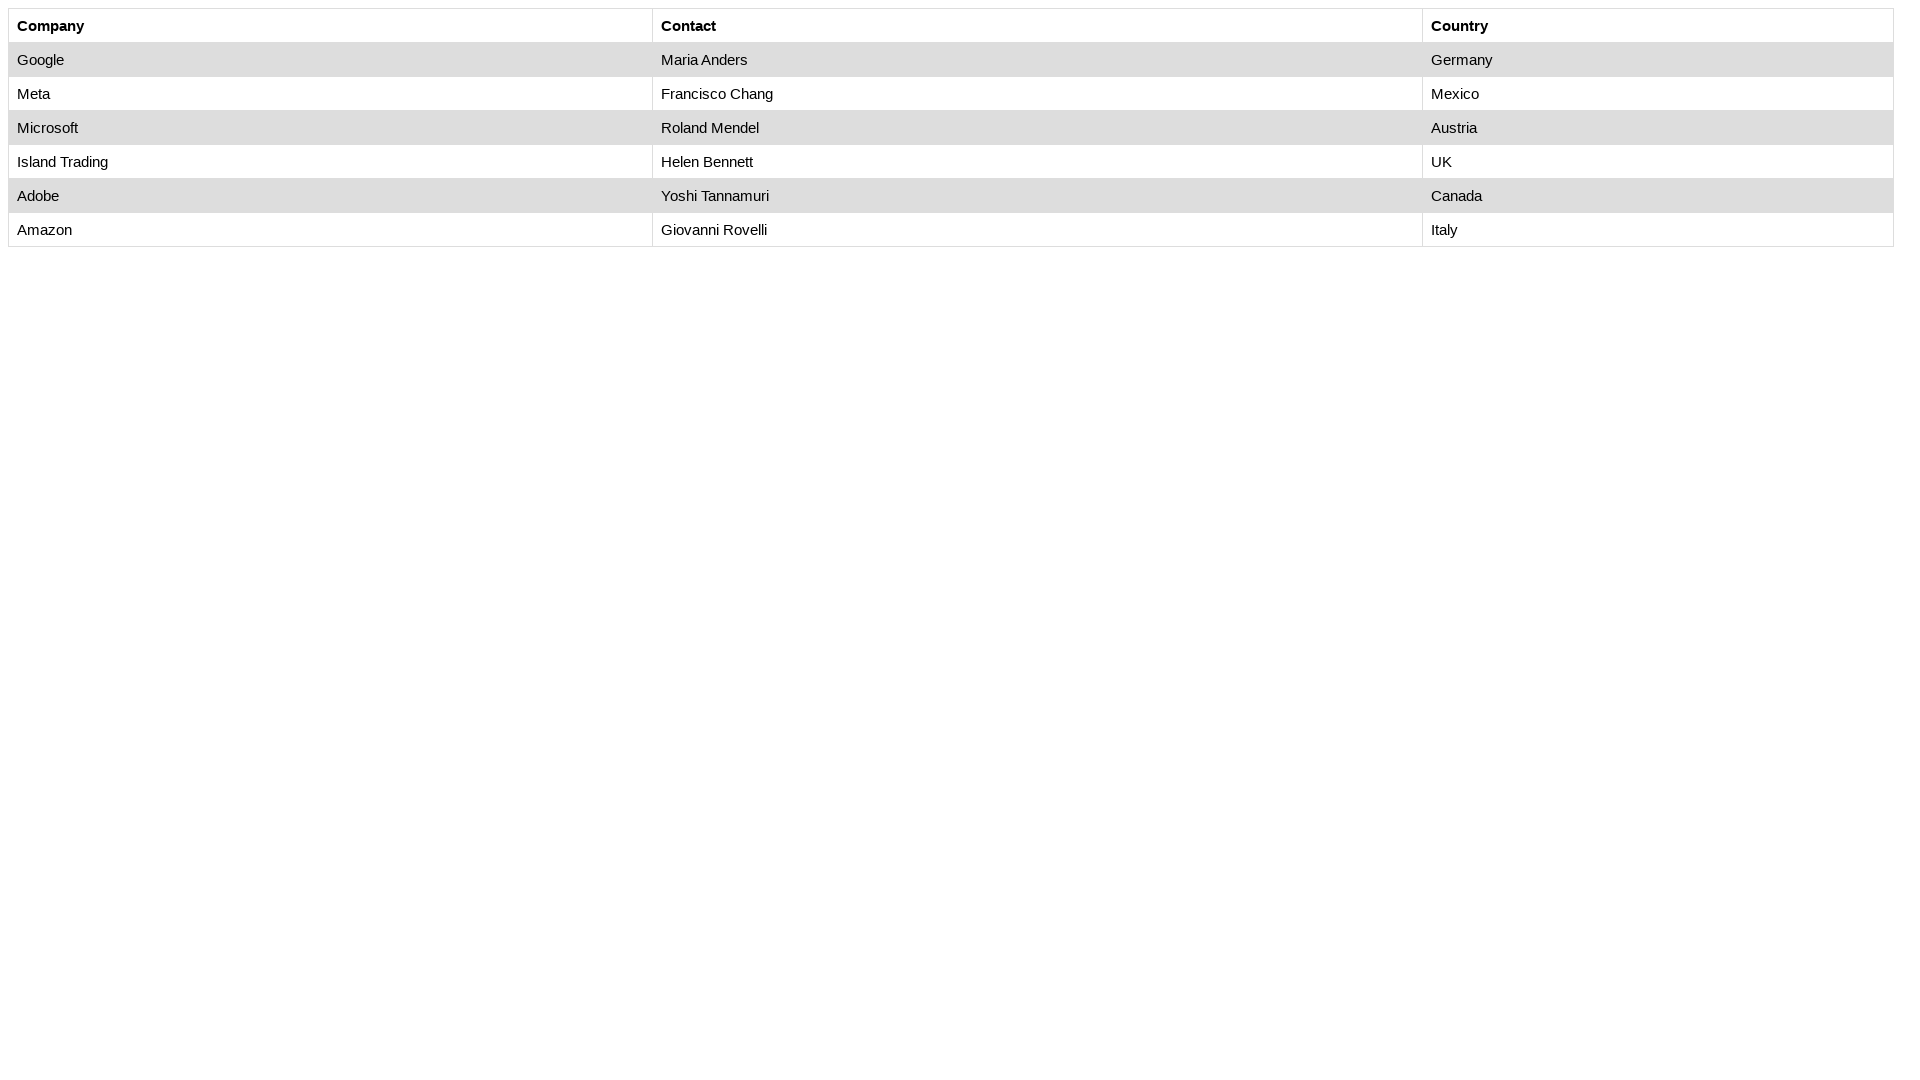

Retrieved cell content at row 3, column 3: Mexico
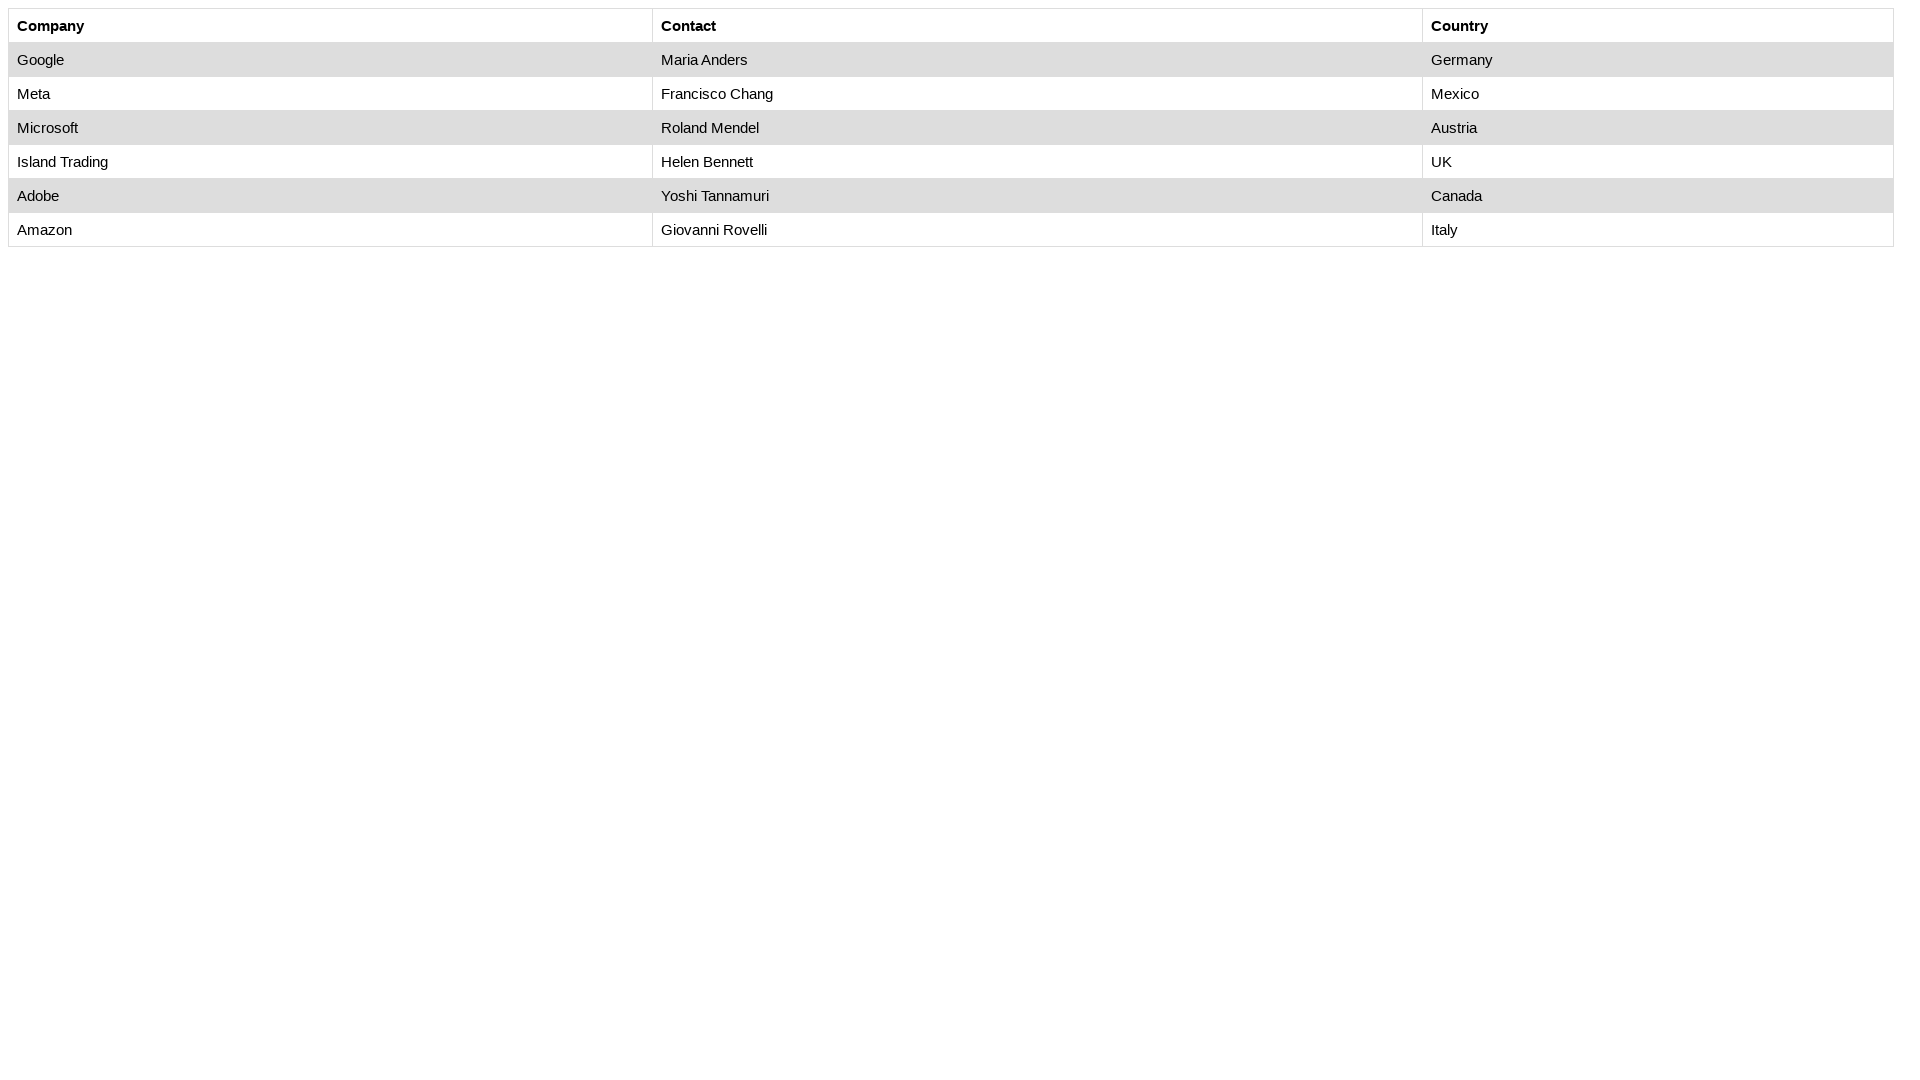

Retrieved cell content at row 4, column 1: Microsoft
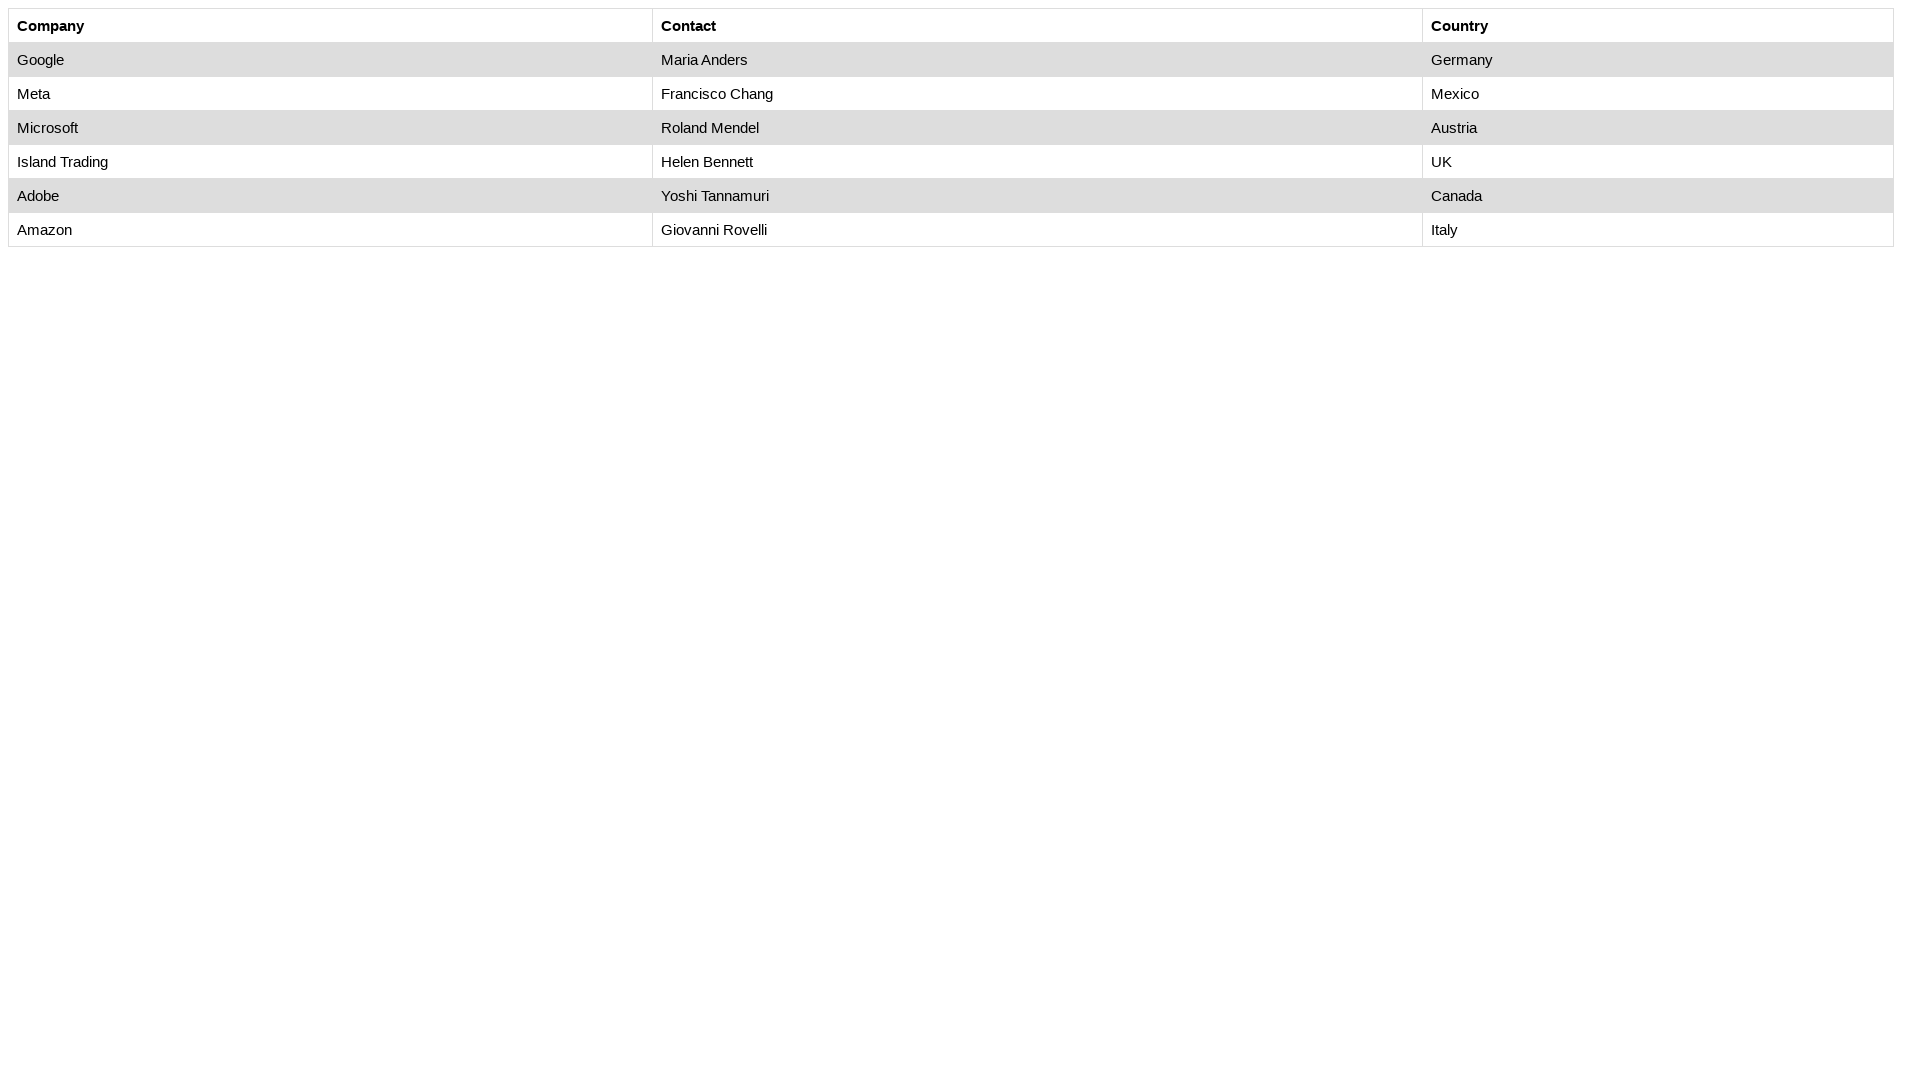

Retrieved cell content at row 4, column 2: Roland Mendel
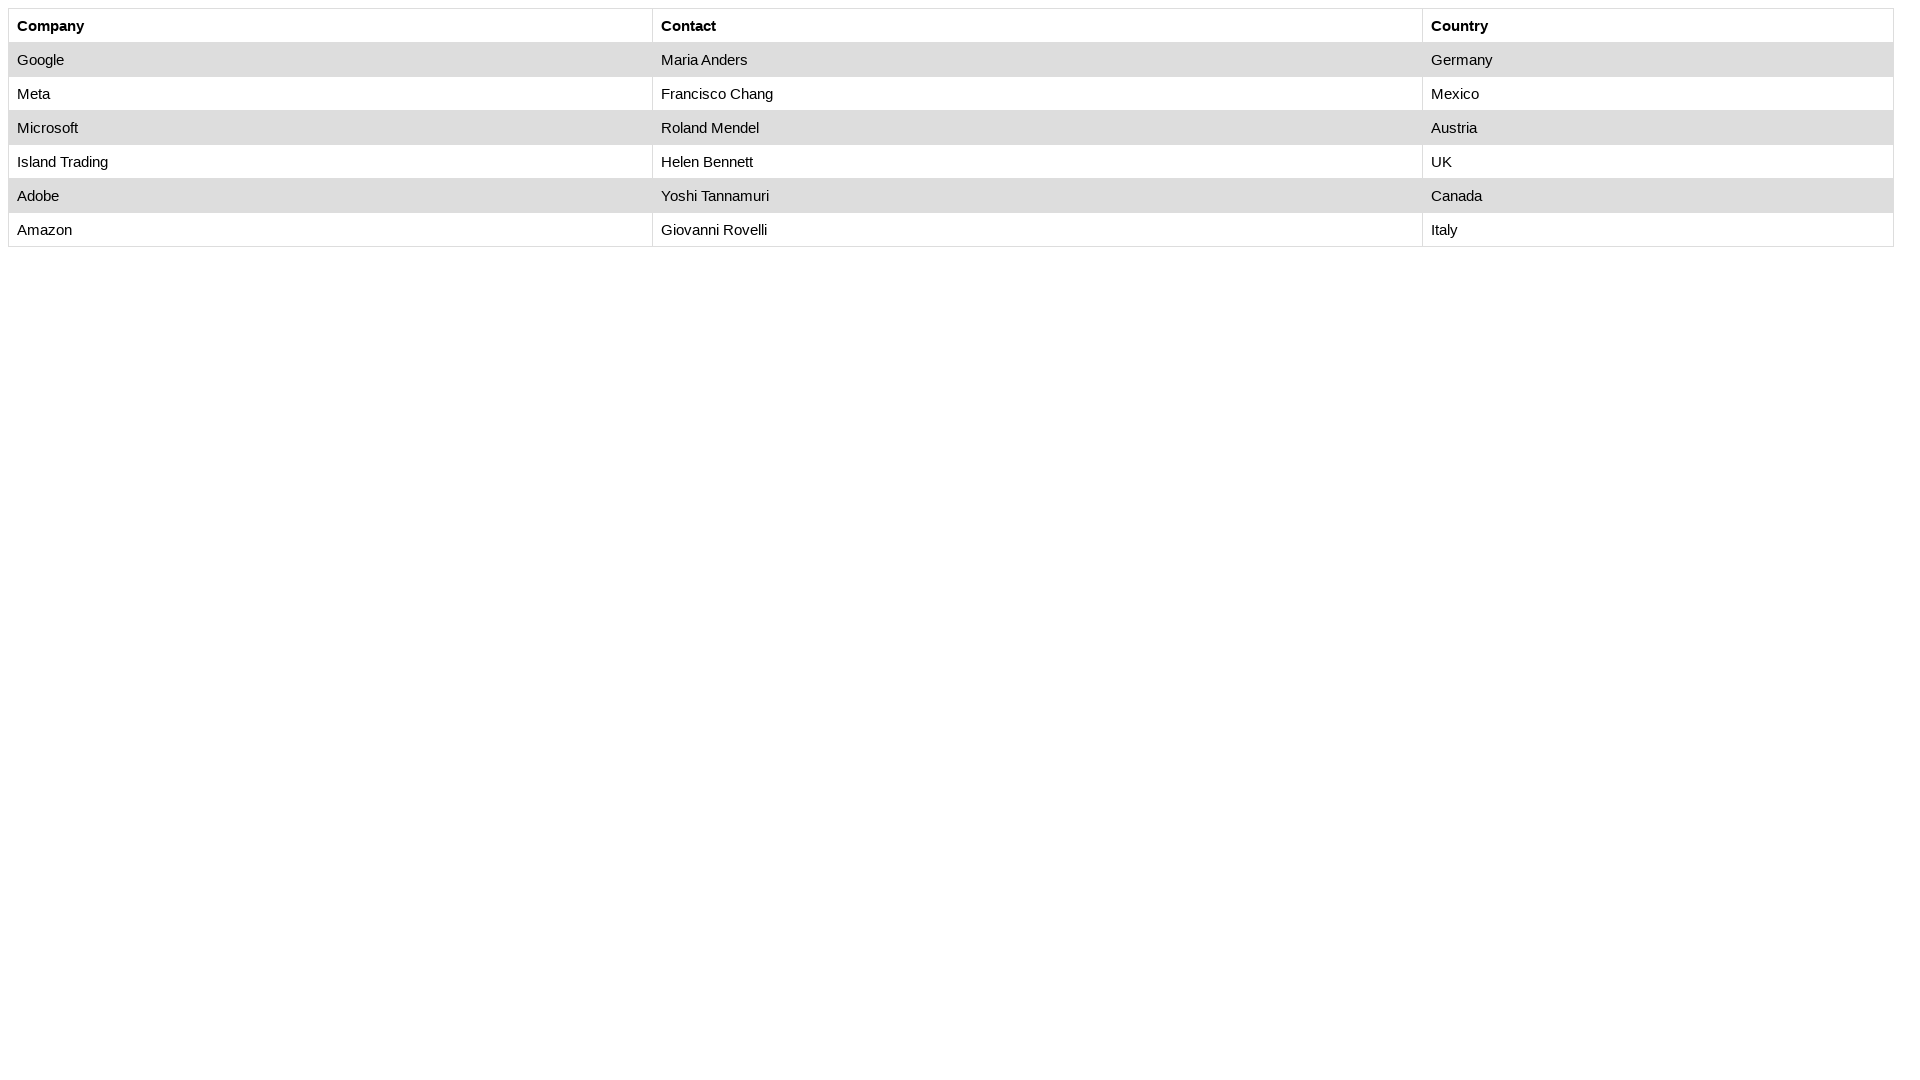

Retrieved cell content at row 4, column 3: Austria
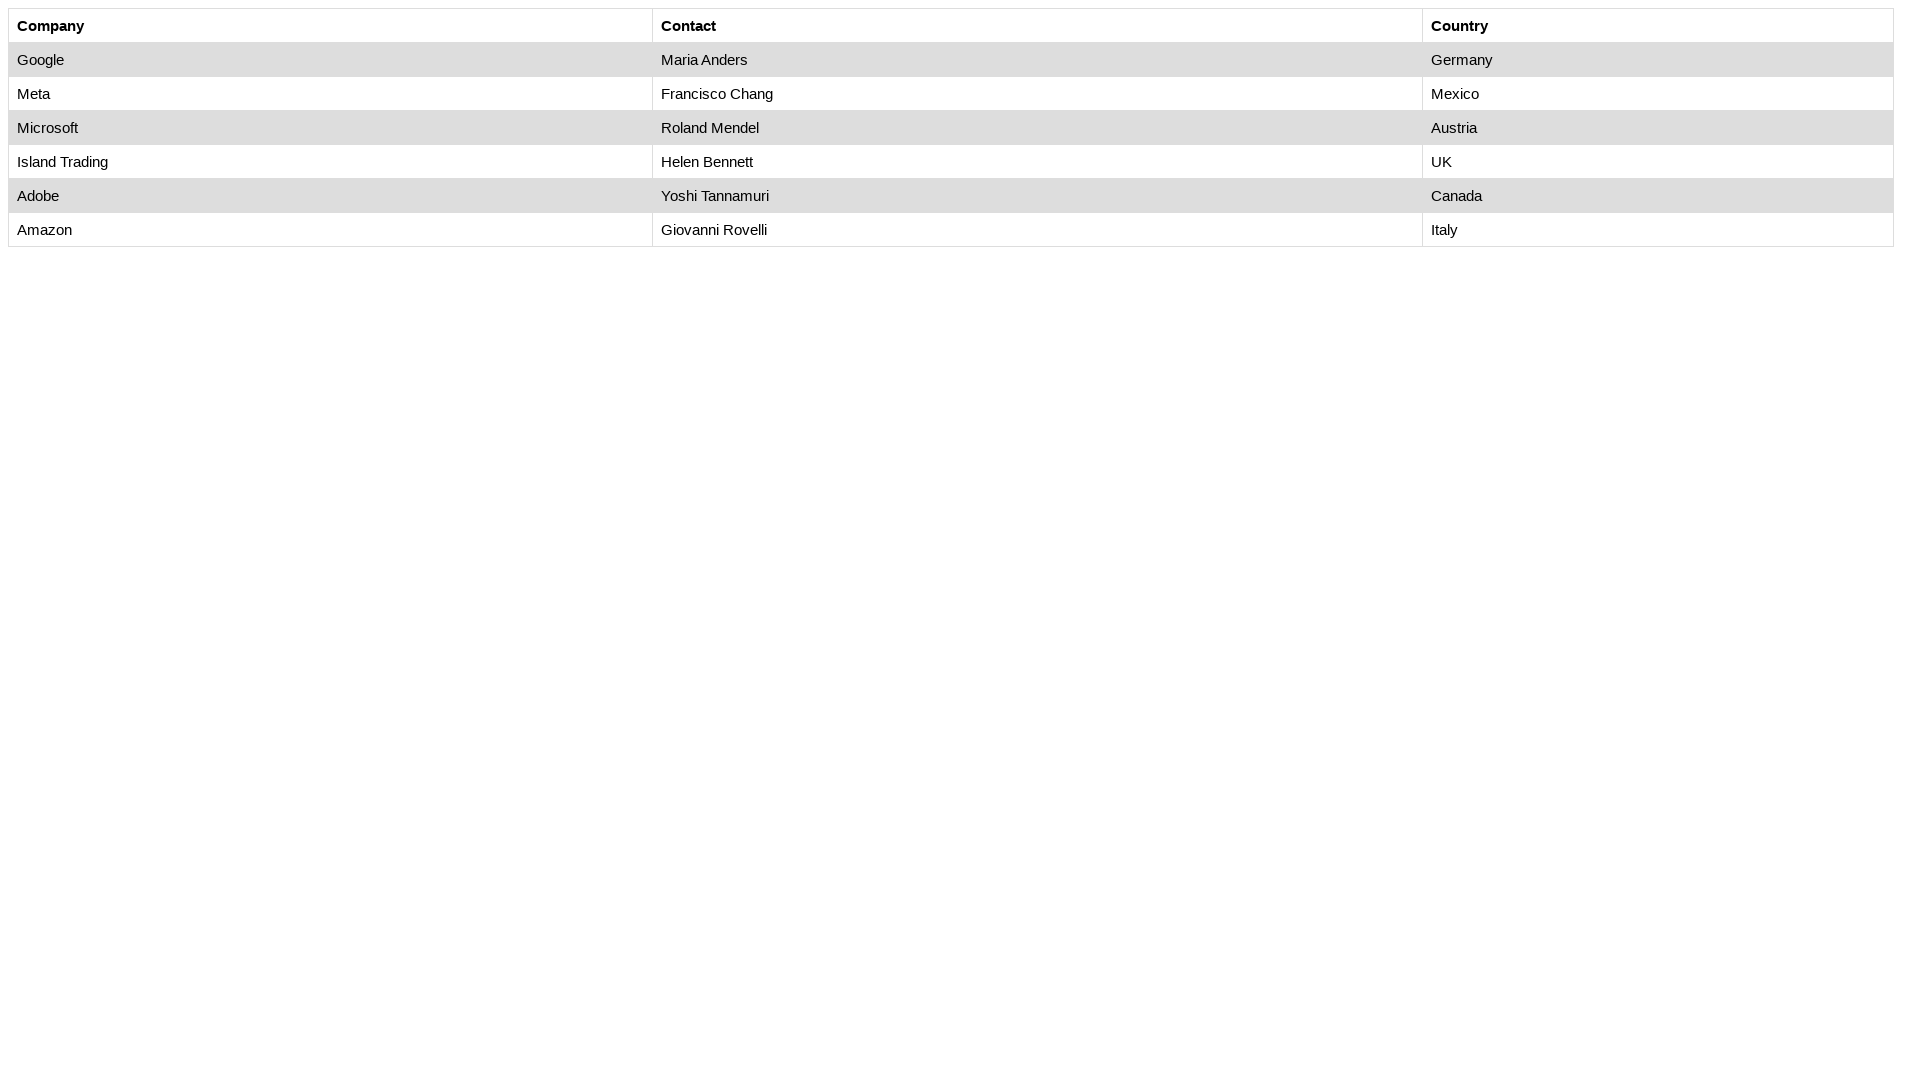

Retrieved cell content at row 5, column 1: Island Trading
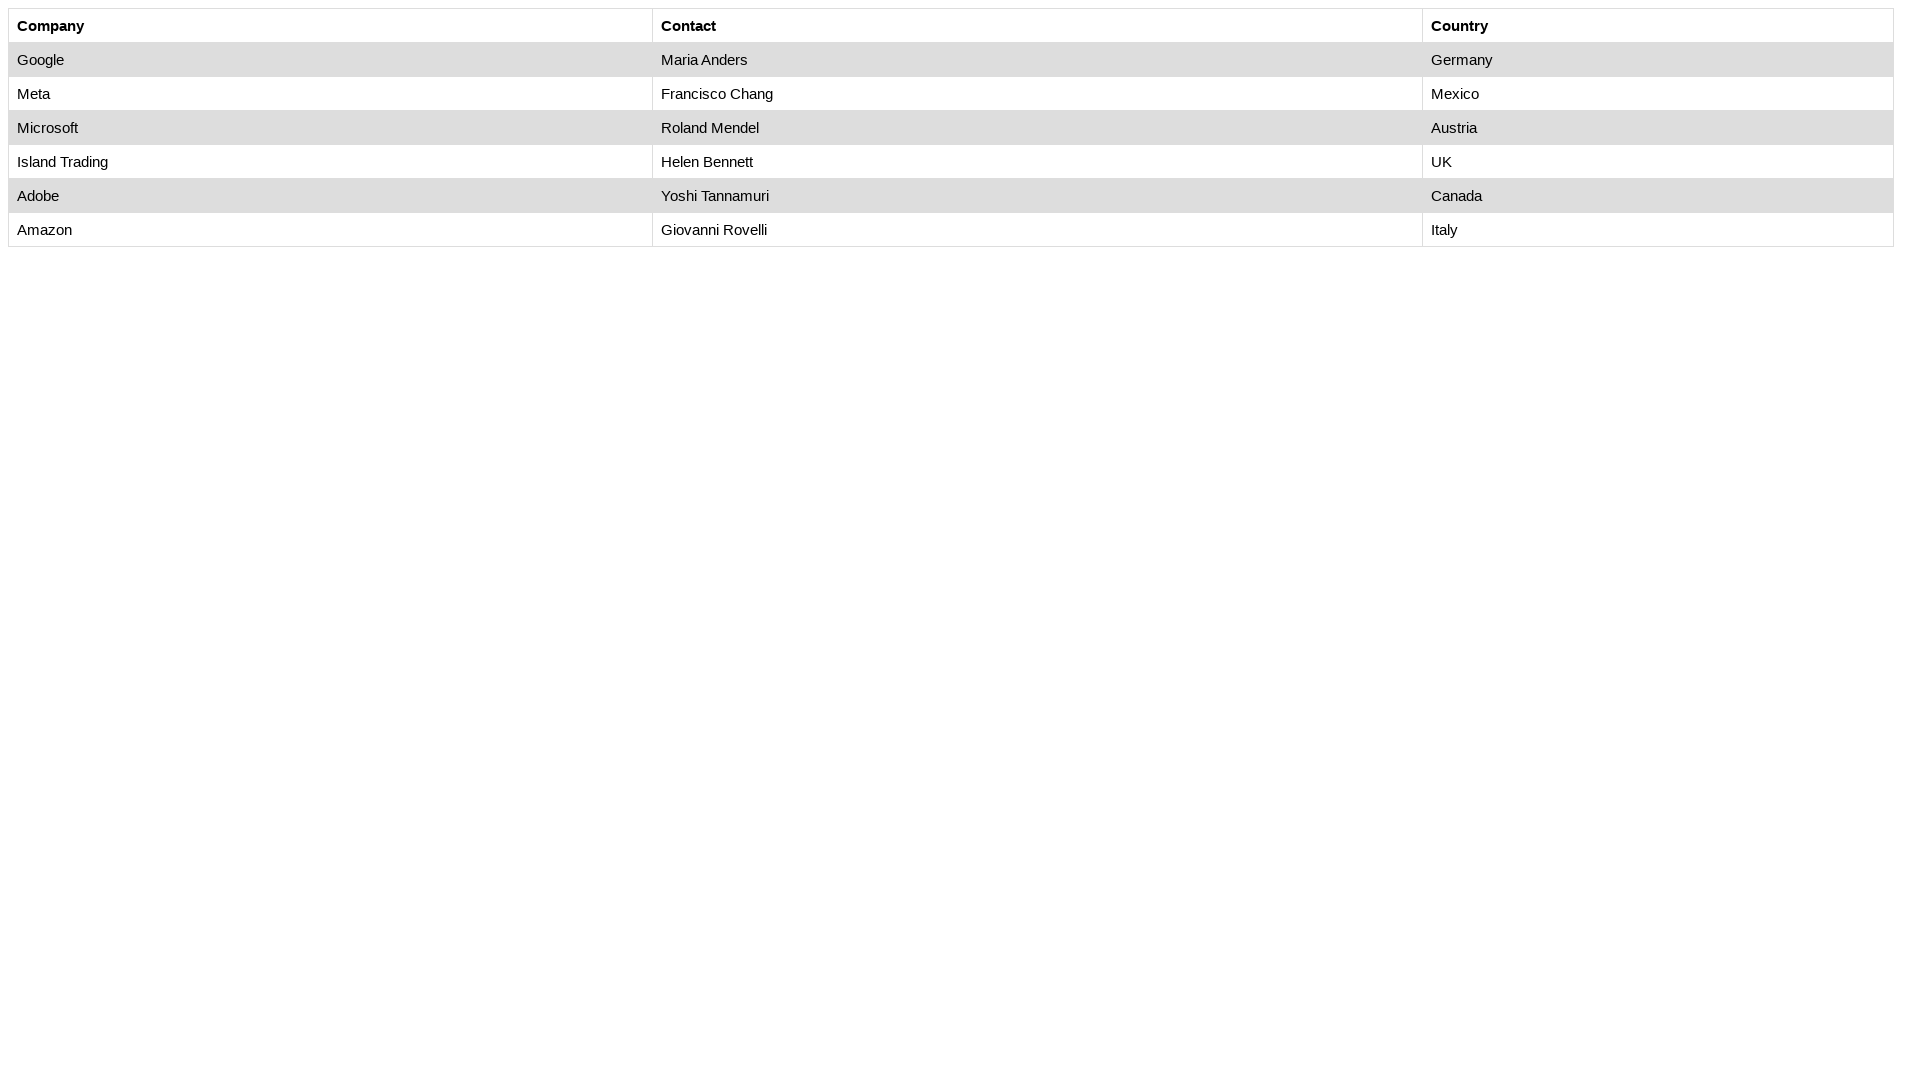

Retrieved cell content at row 5, column 2: Helen Bennett
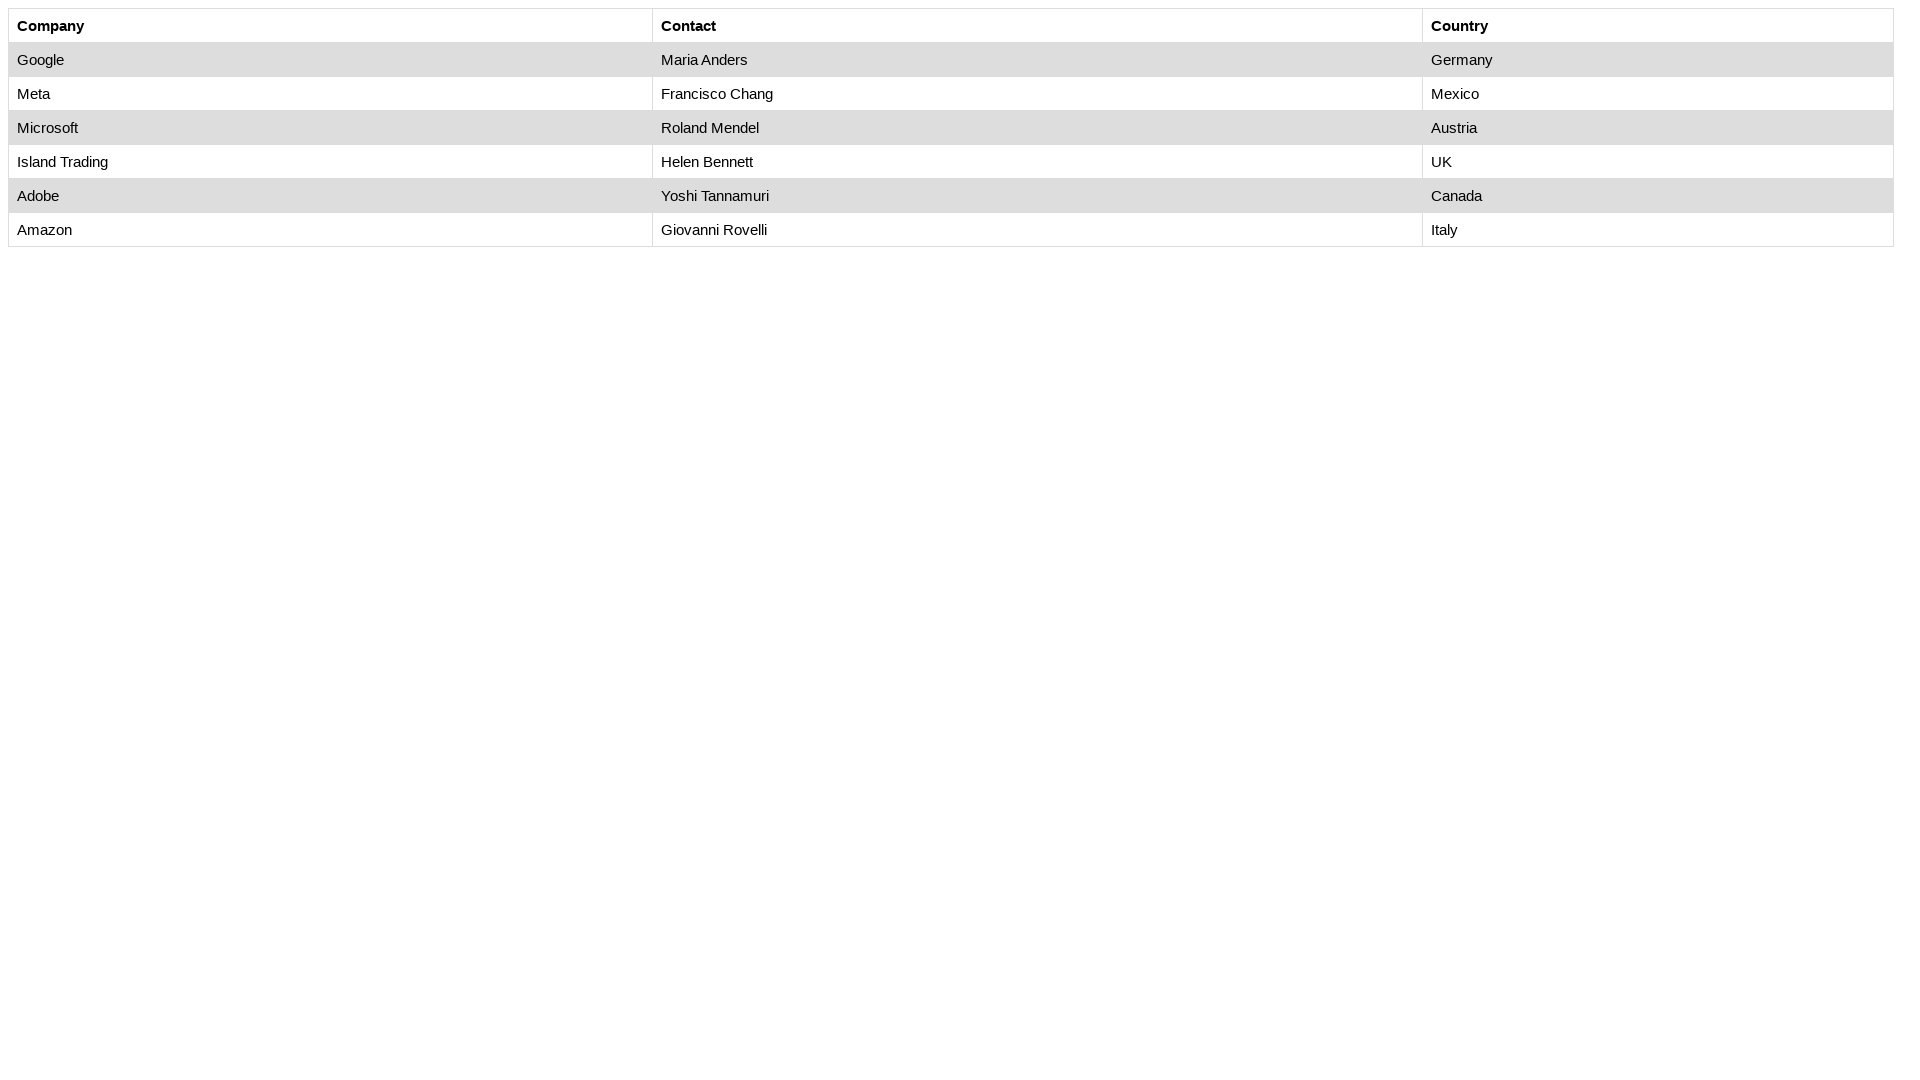

Found Helen Bennett in table cell
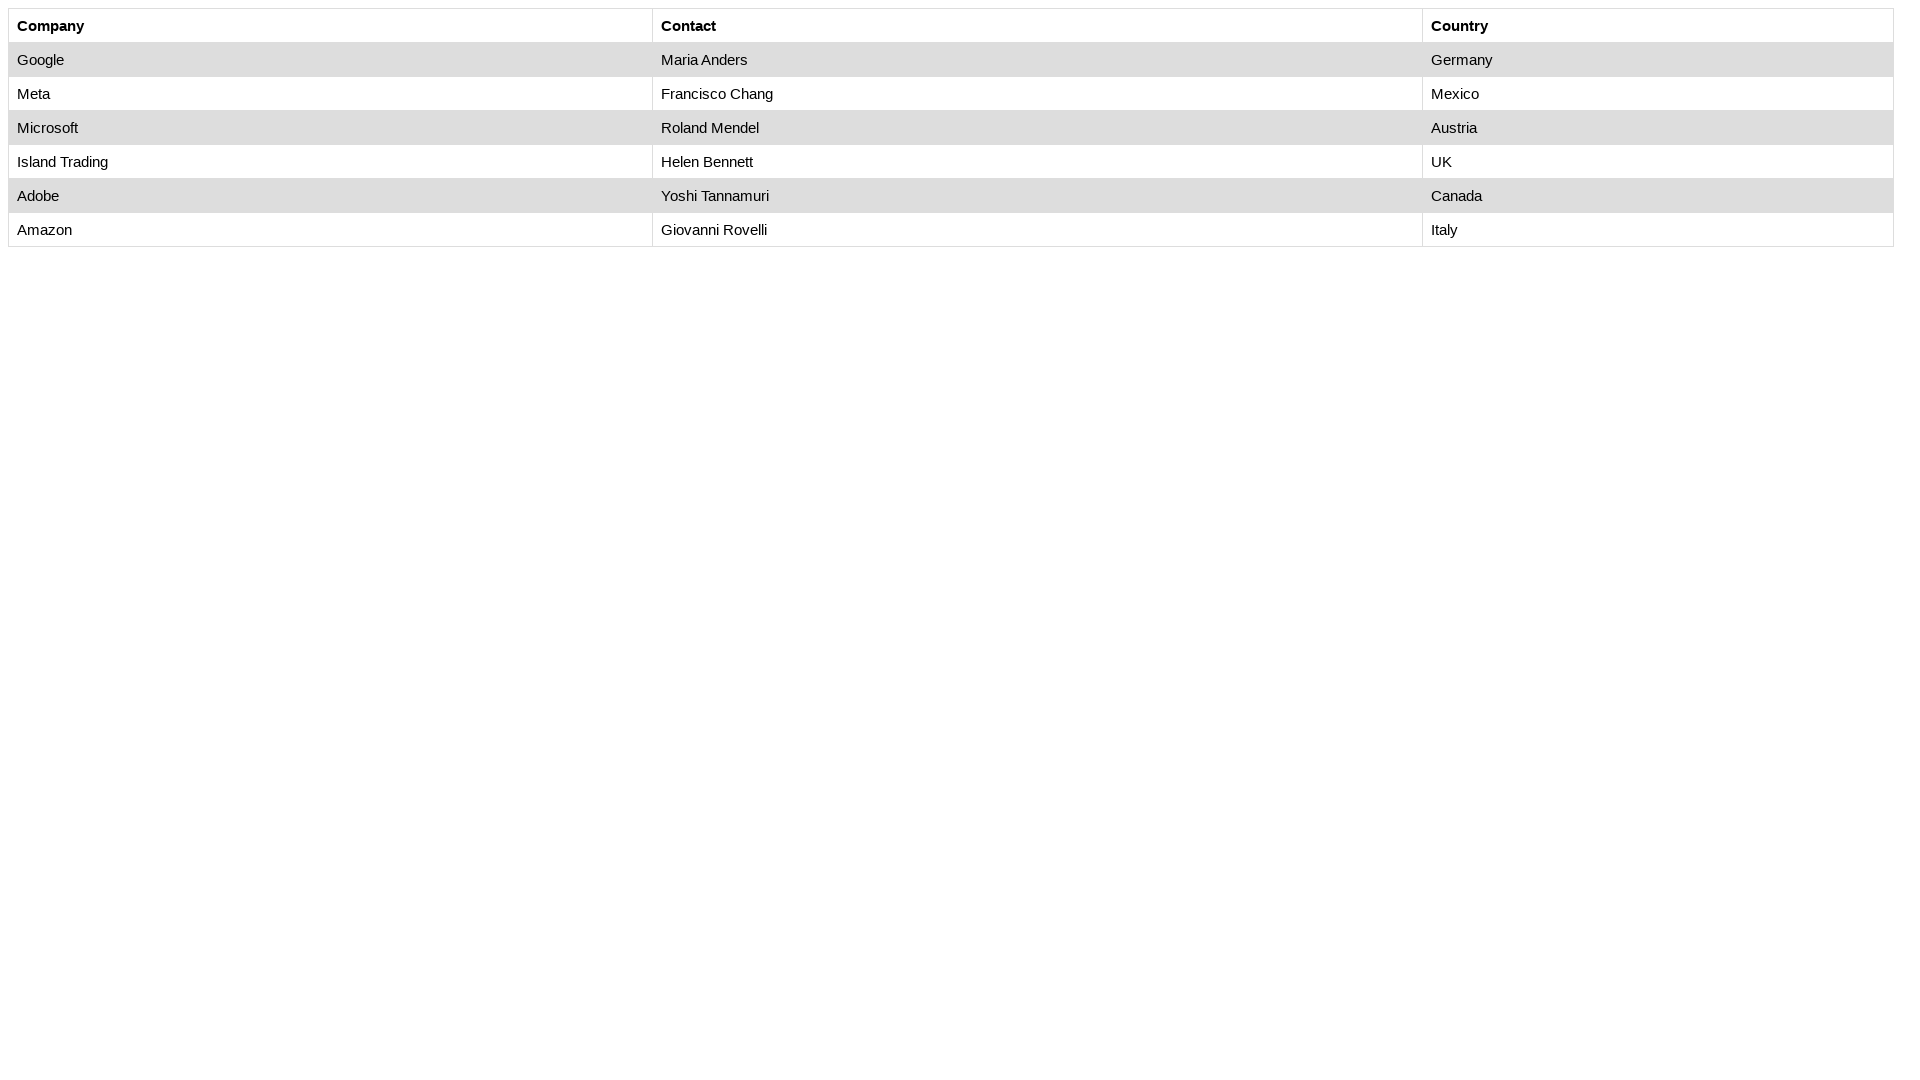

Verified country cell is visible for Helen Bennett's record
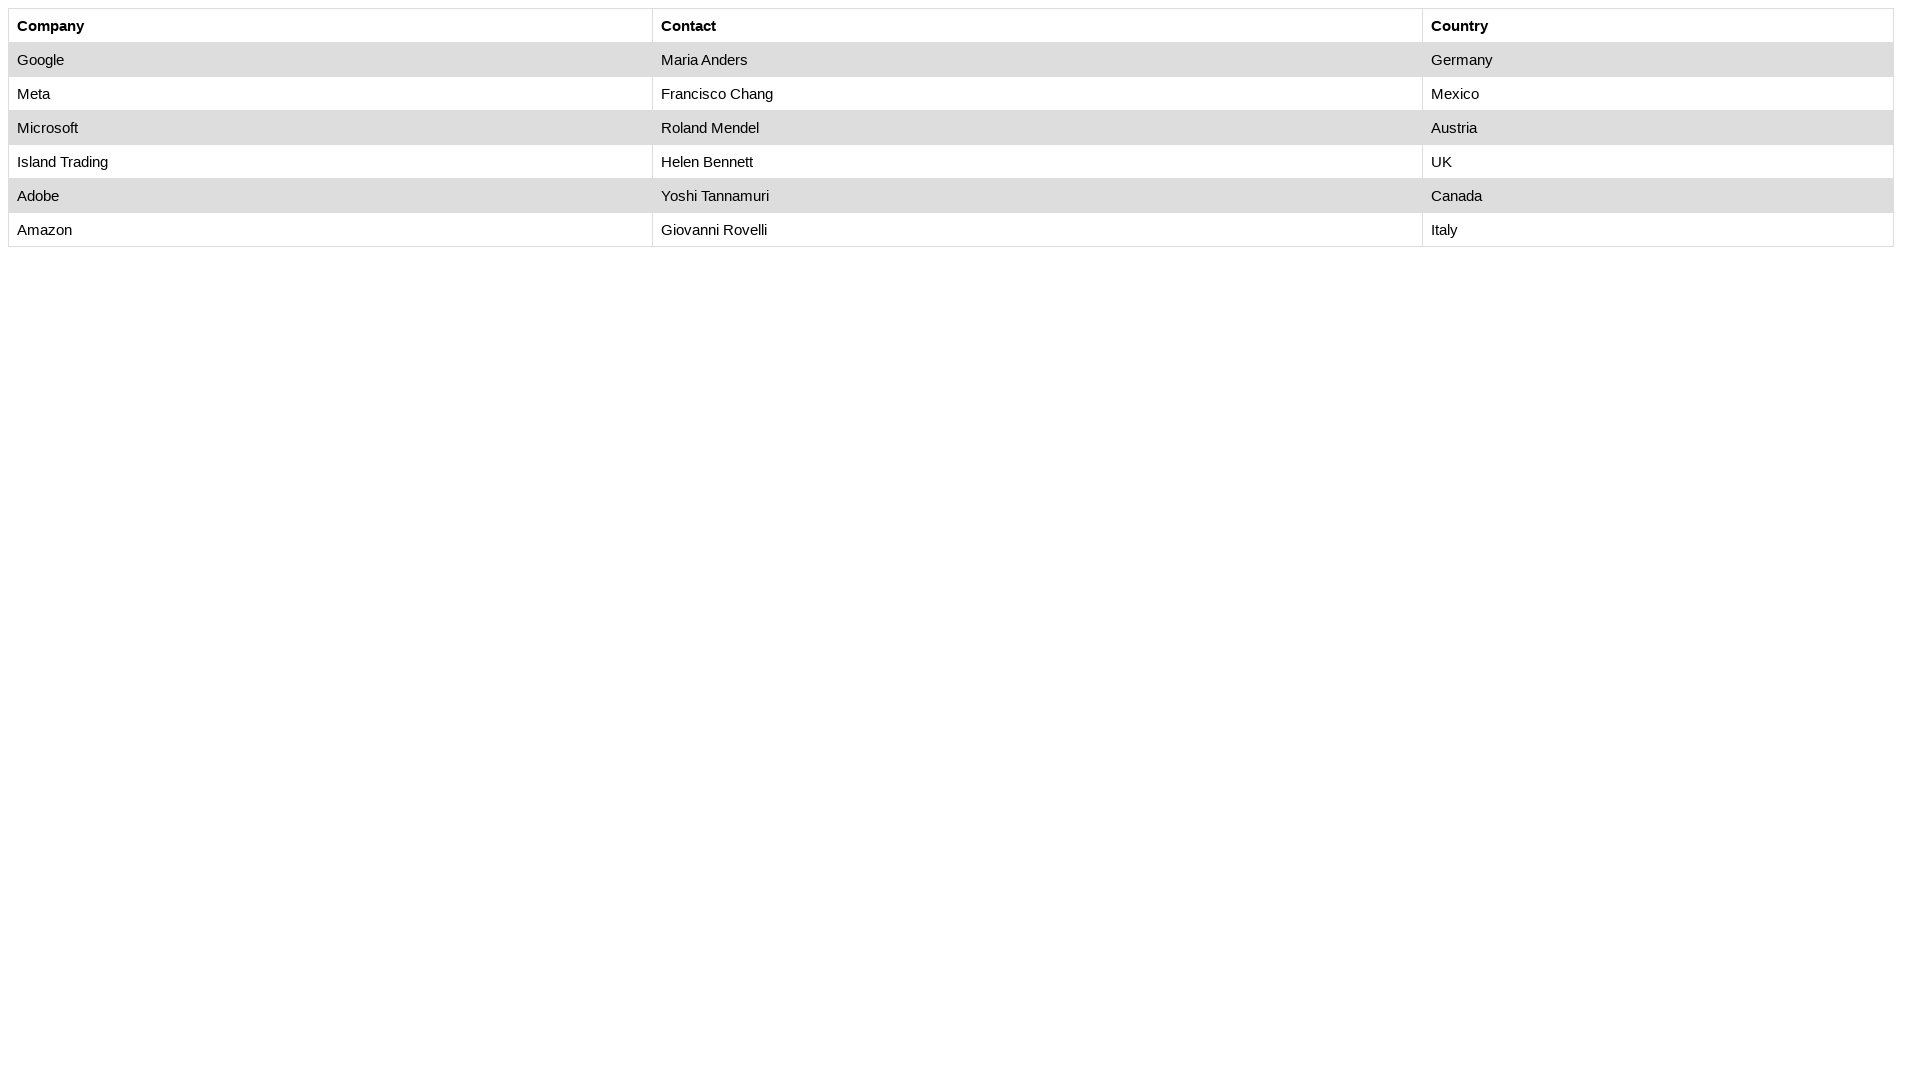

Retrieved cell content at row 5, column 3: UK
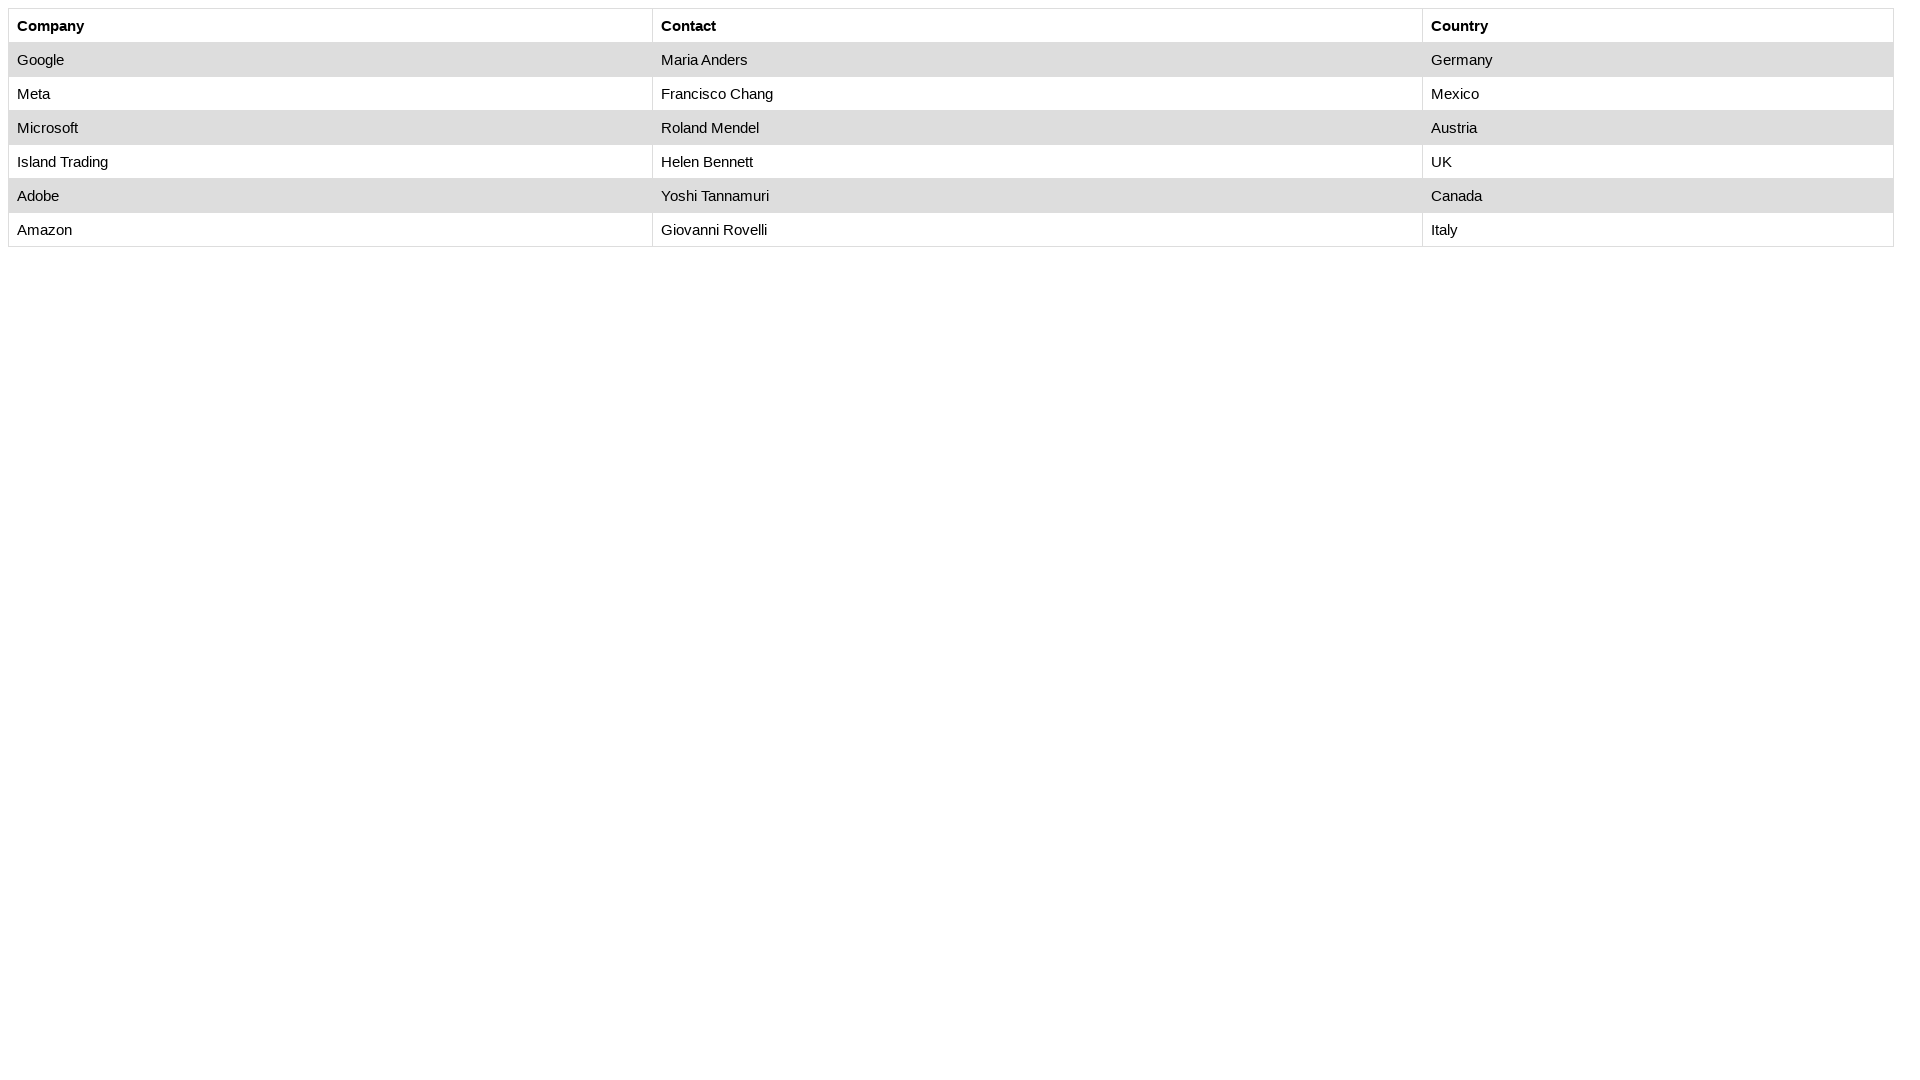

Retrieved cell content at row 6, column 1: Adobe
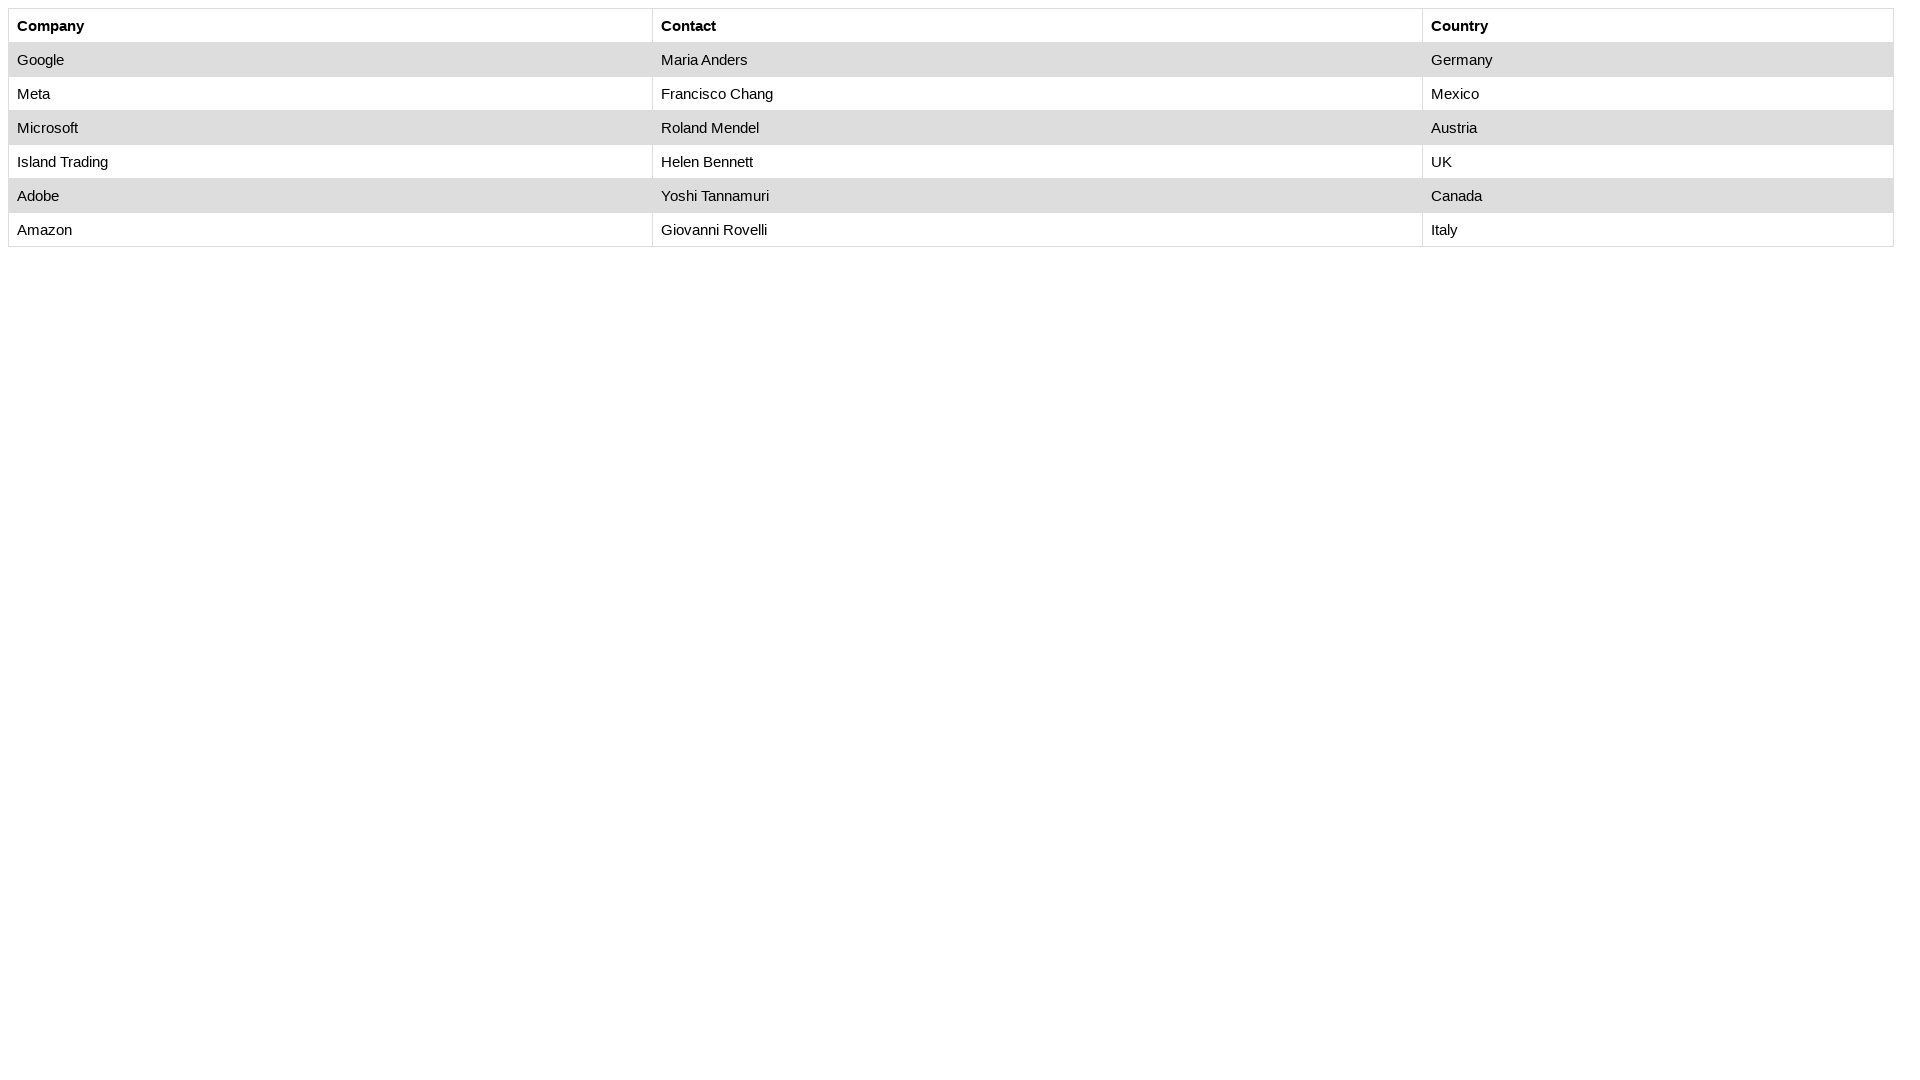

Retrieved cell content at row 6, column 2: Yoshi Tannamuri
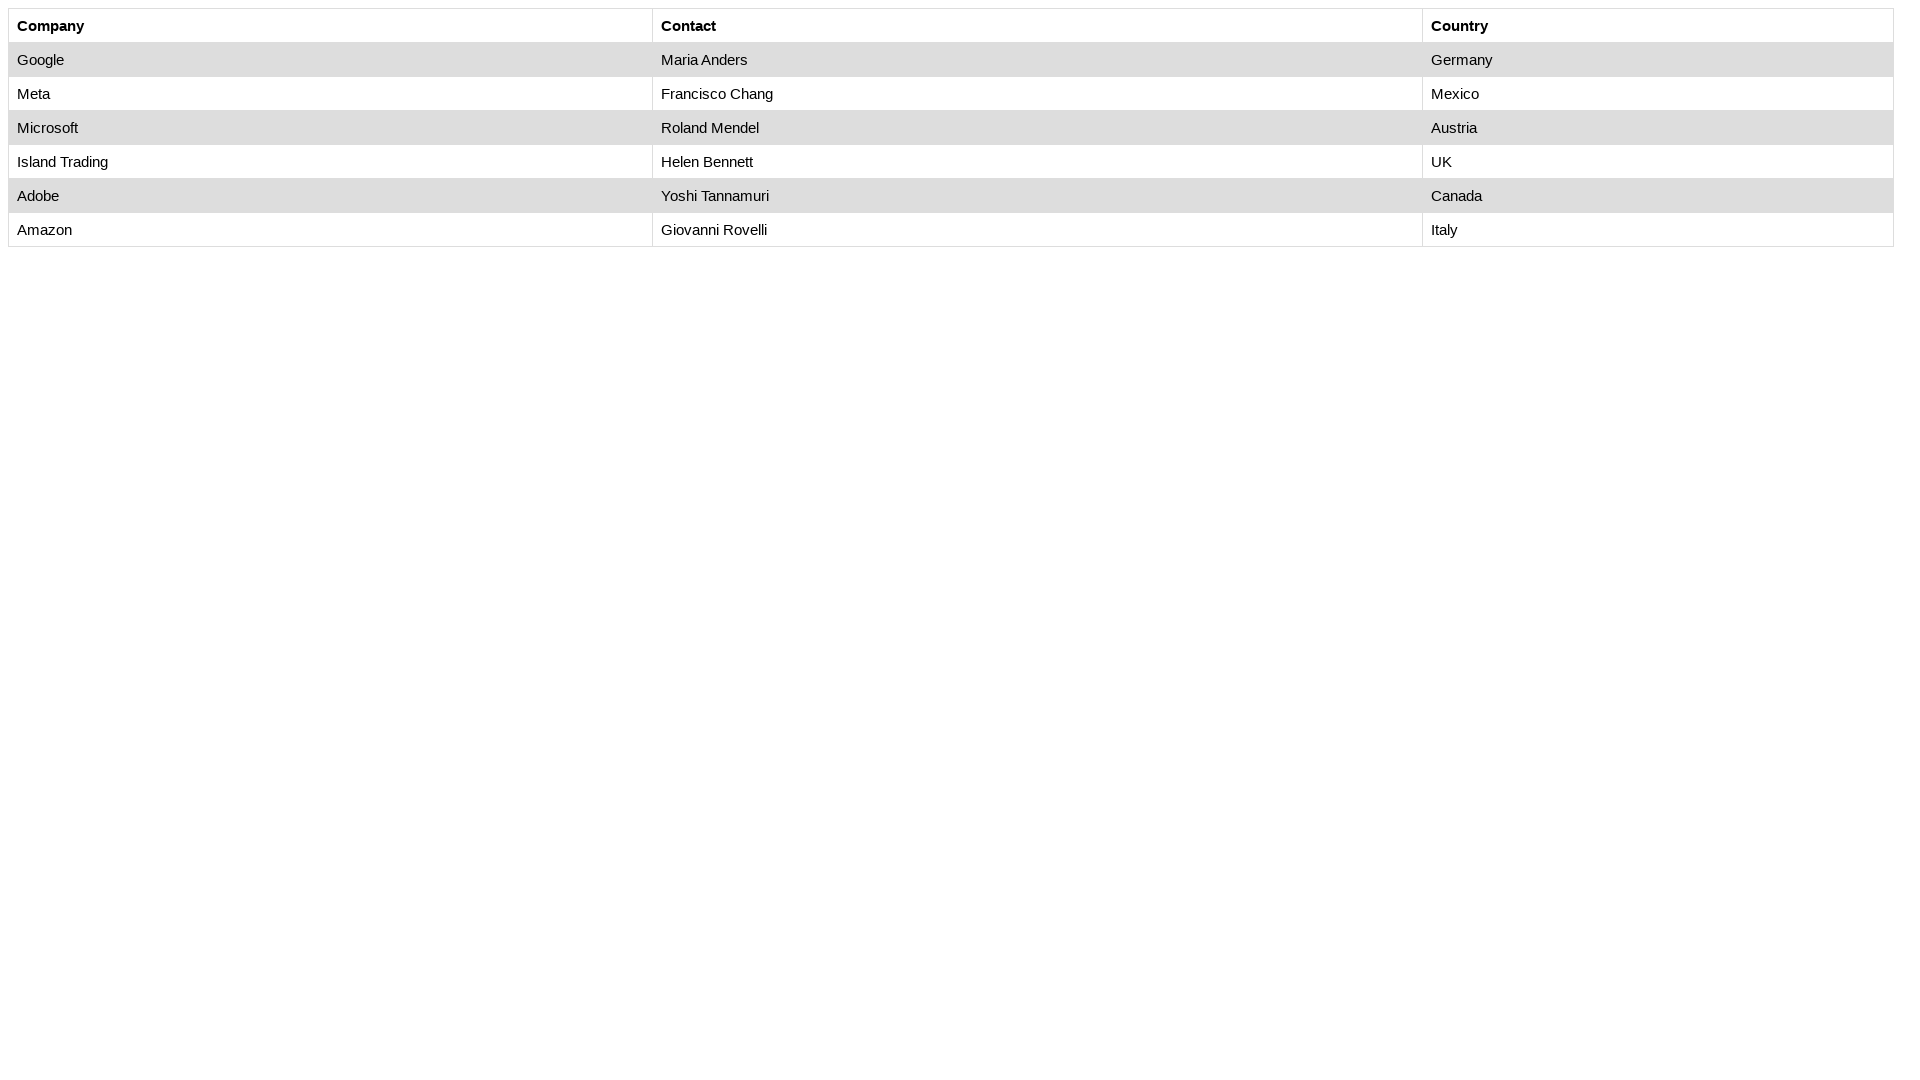

Retrieved cell content at row 6, column 3: Canada
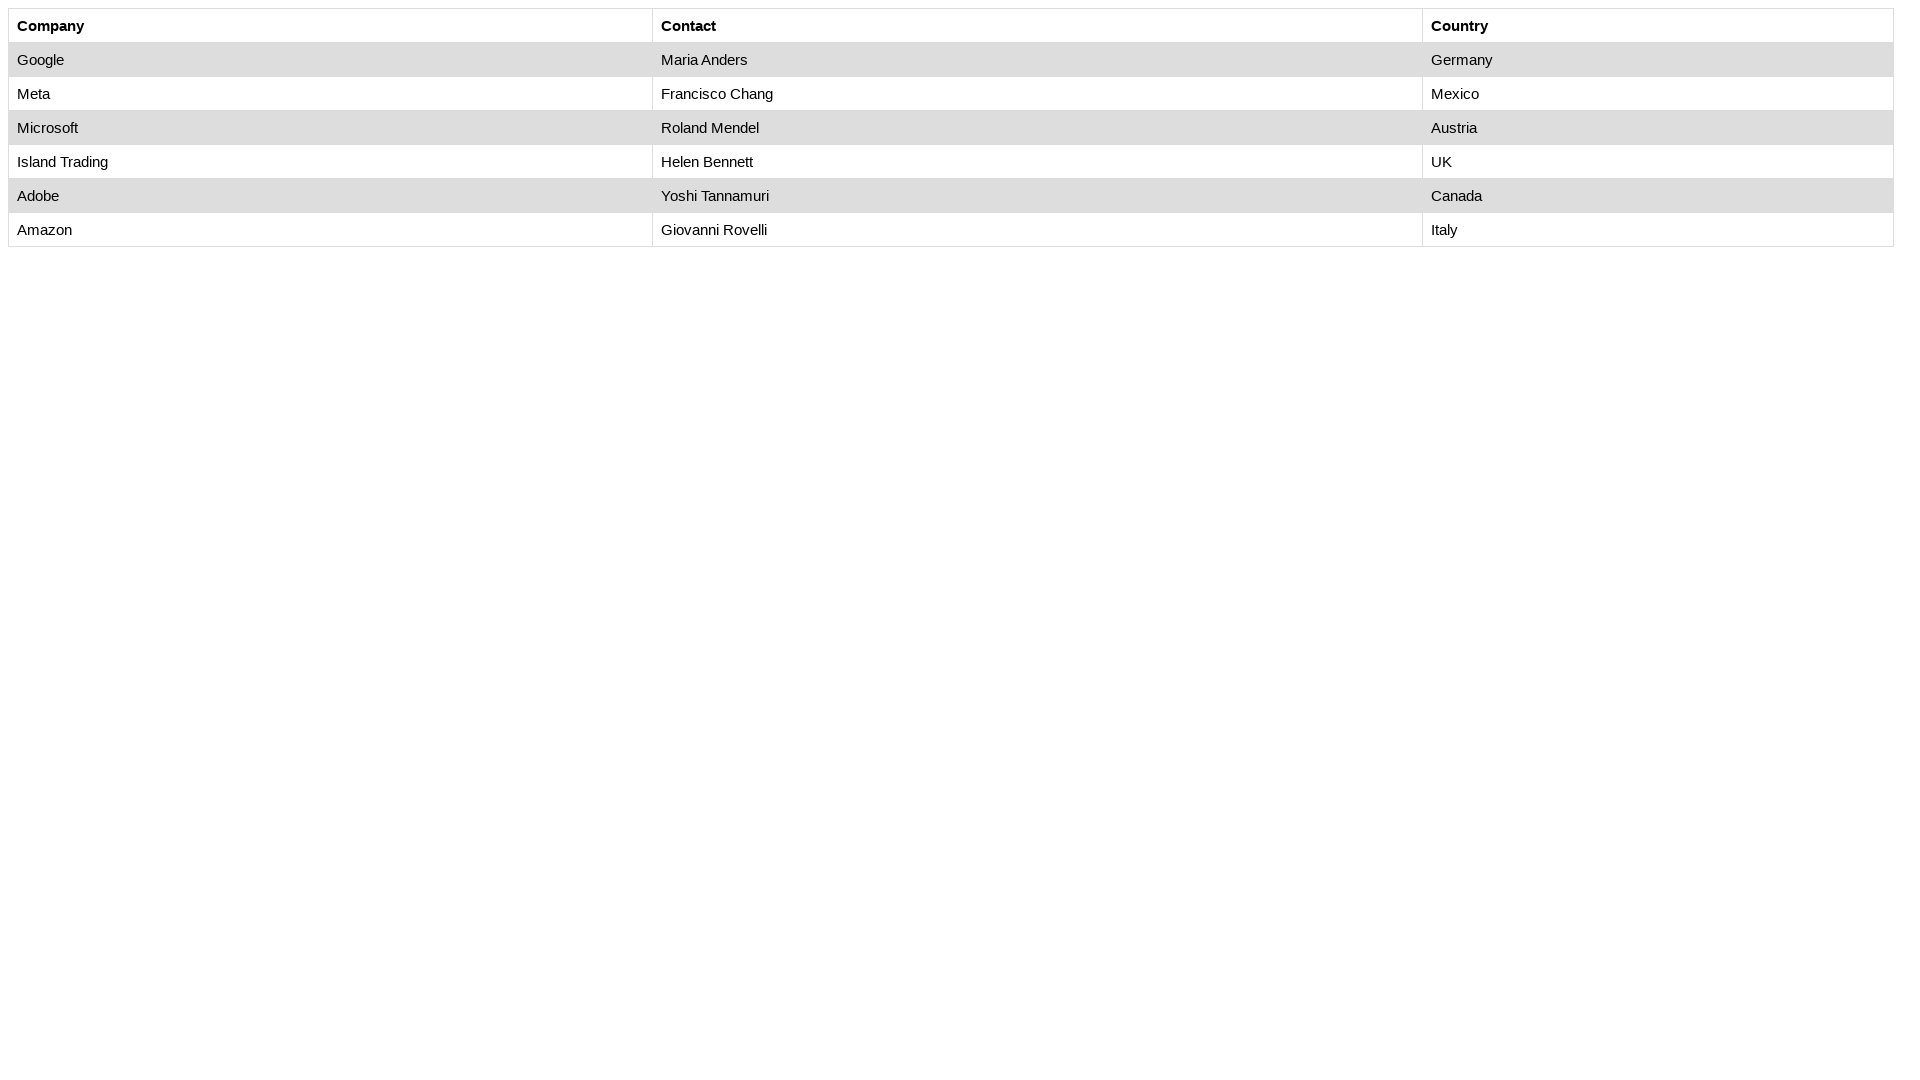

Retrieved cell content at row 7, column 1: Amazon
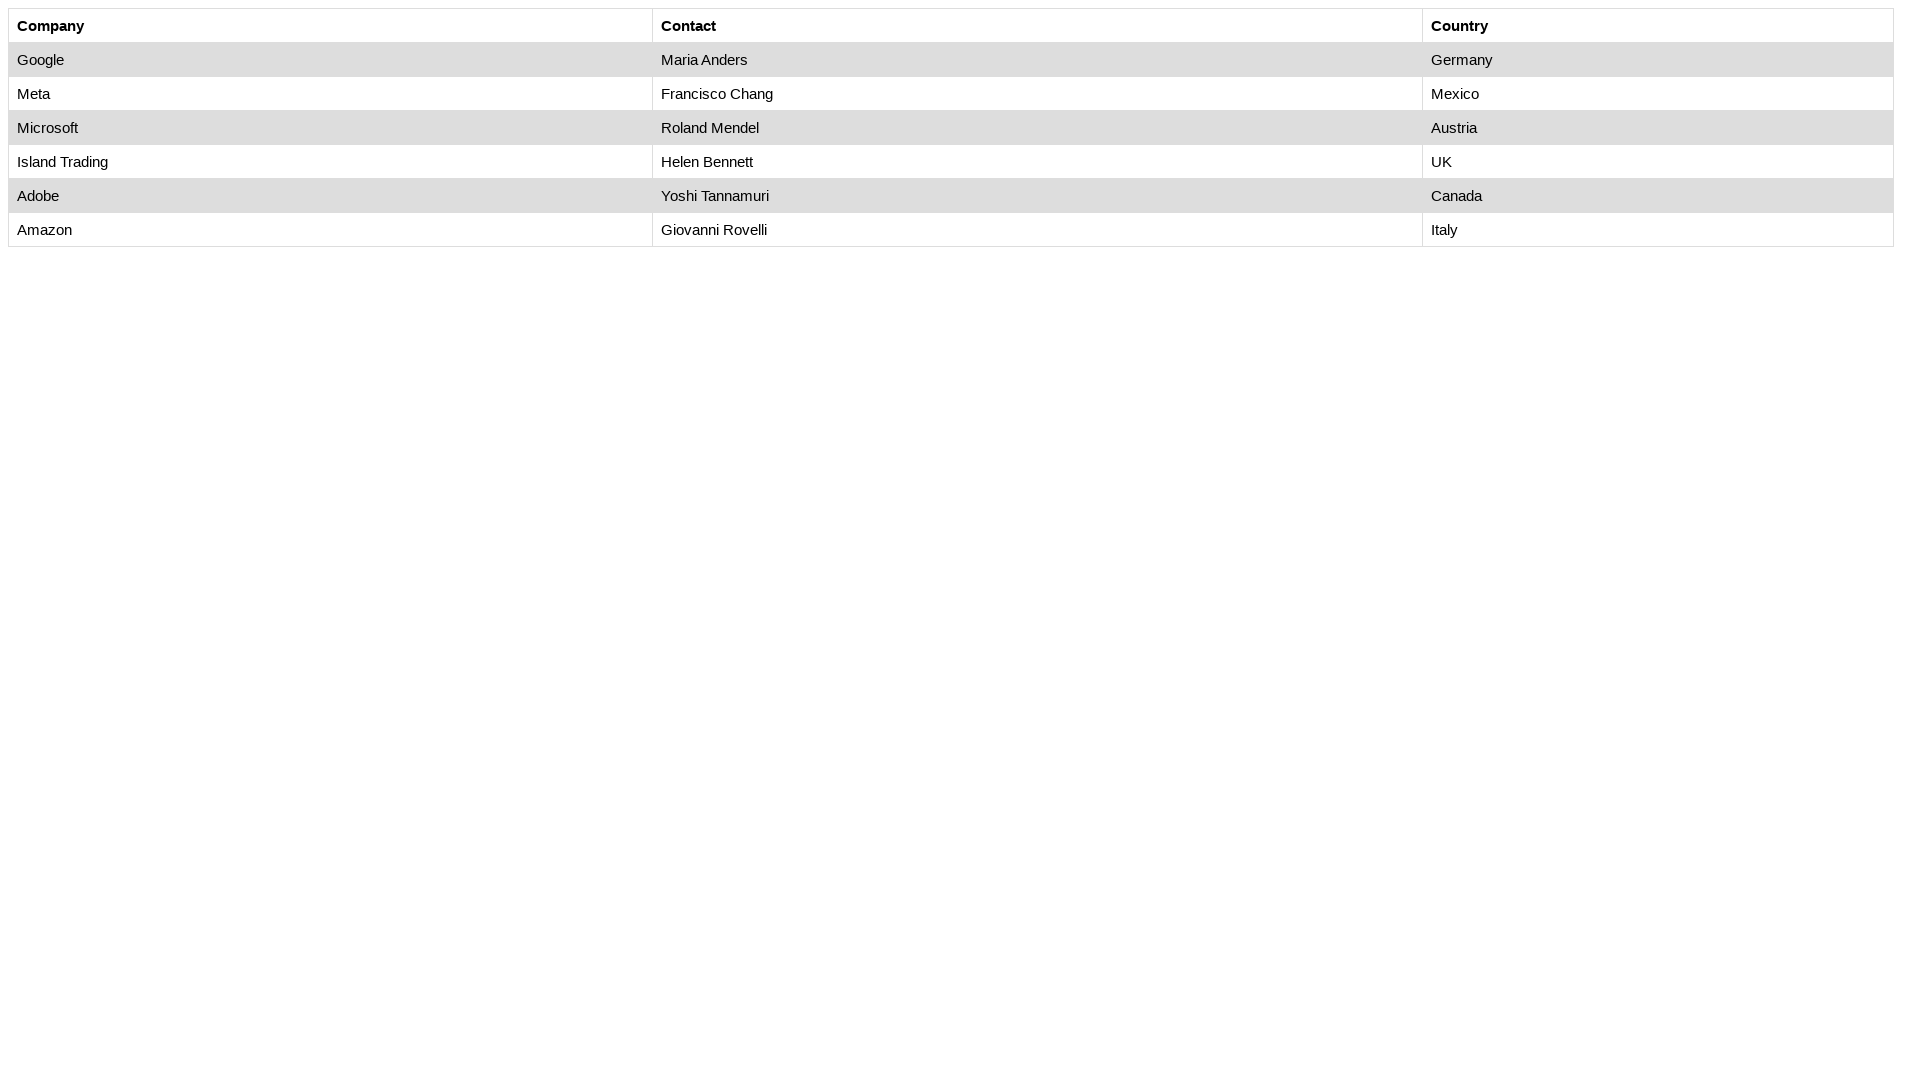

Retrieved cell content at row 7, column 2: Giovanni Rovelli
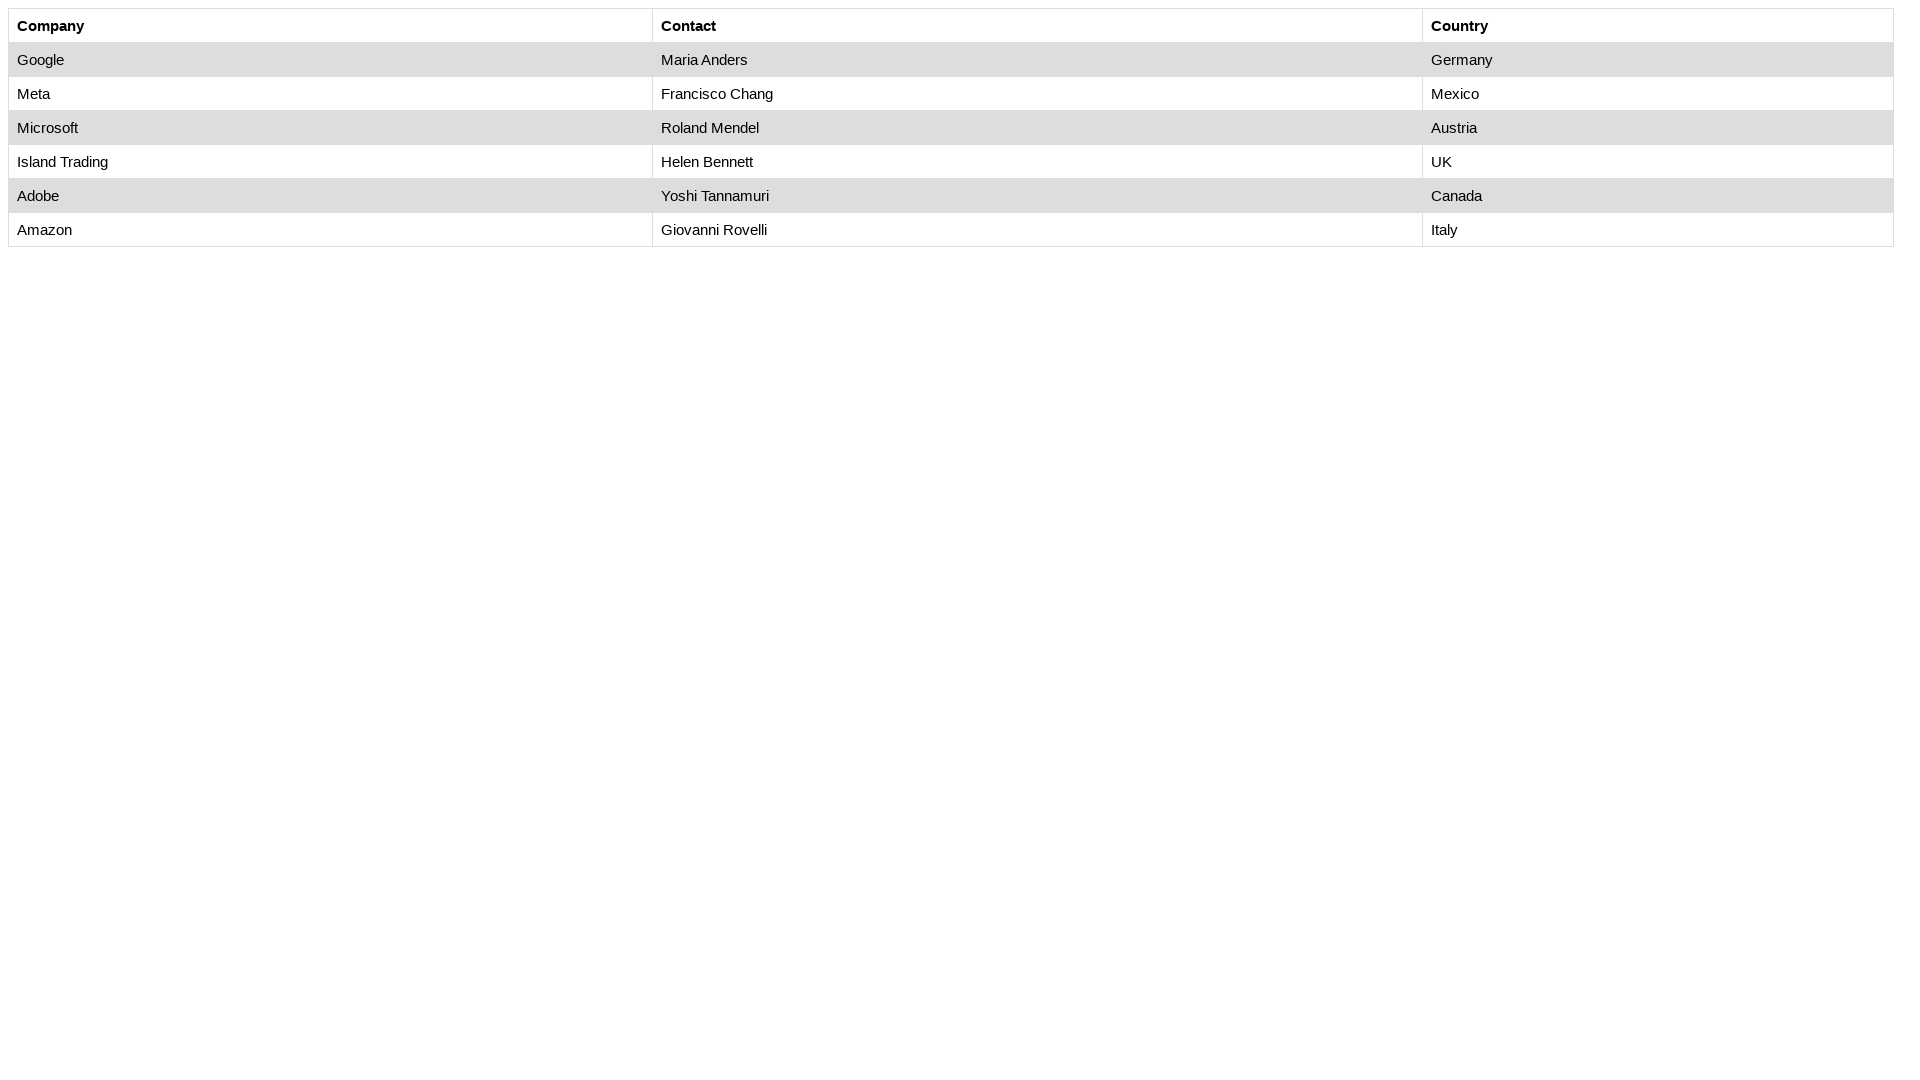

Retrieved cell content at row 7, column 3: Italy
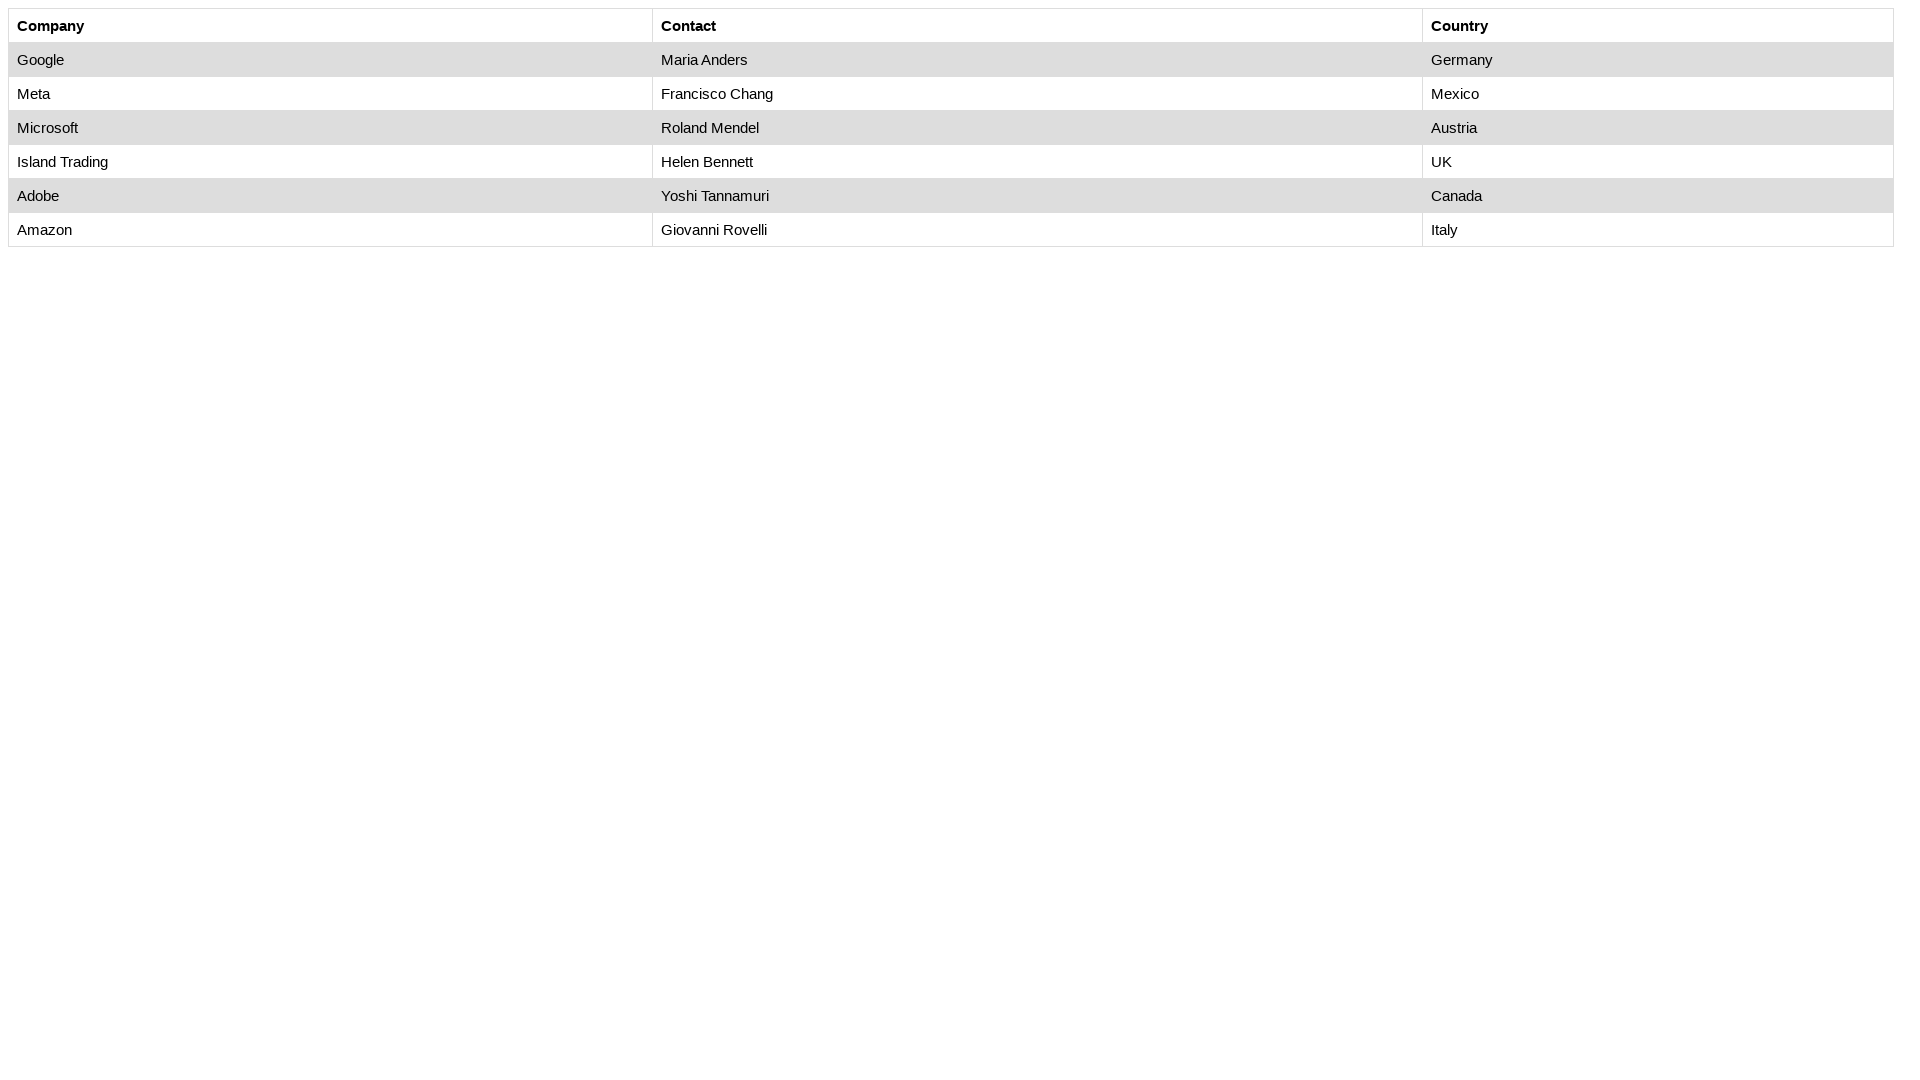

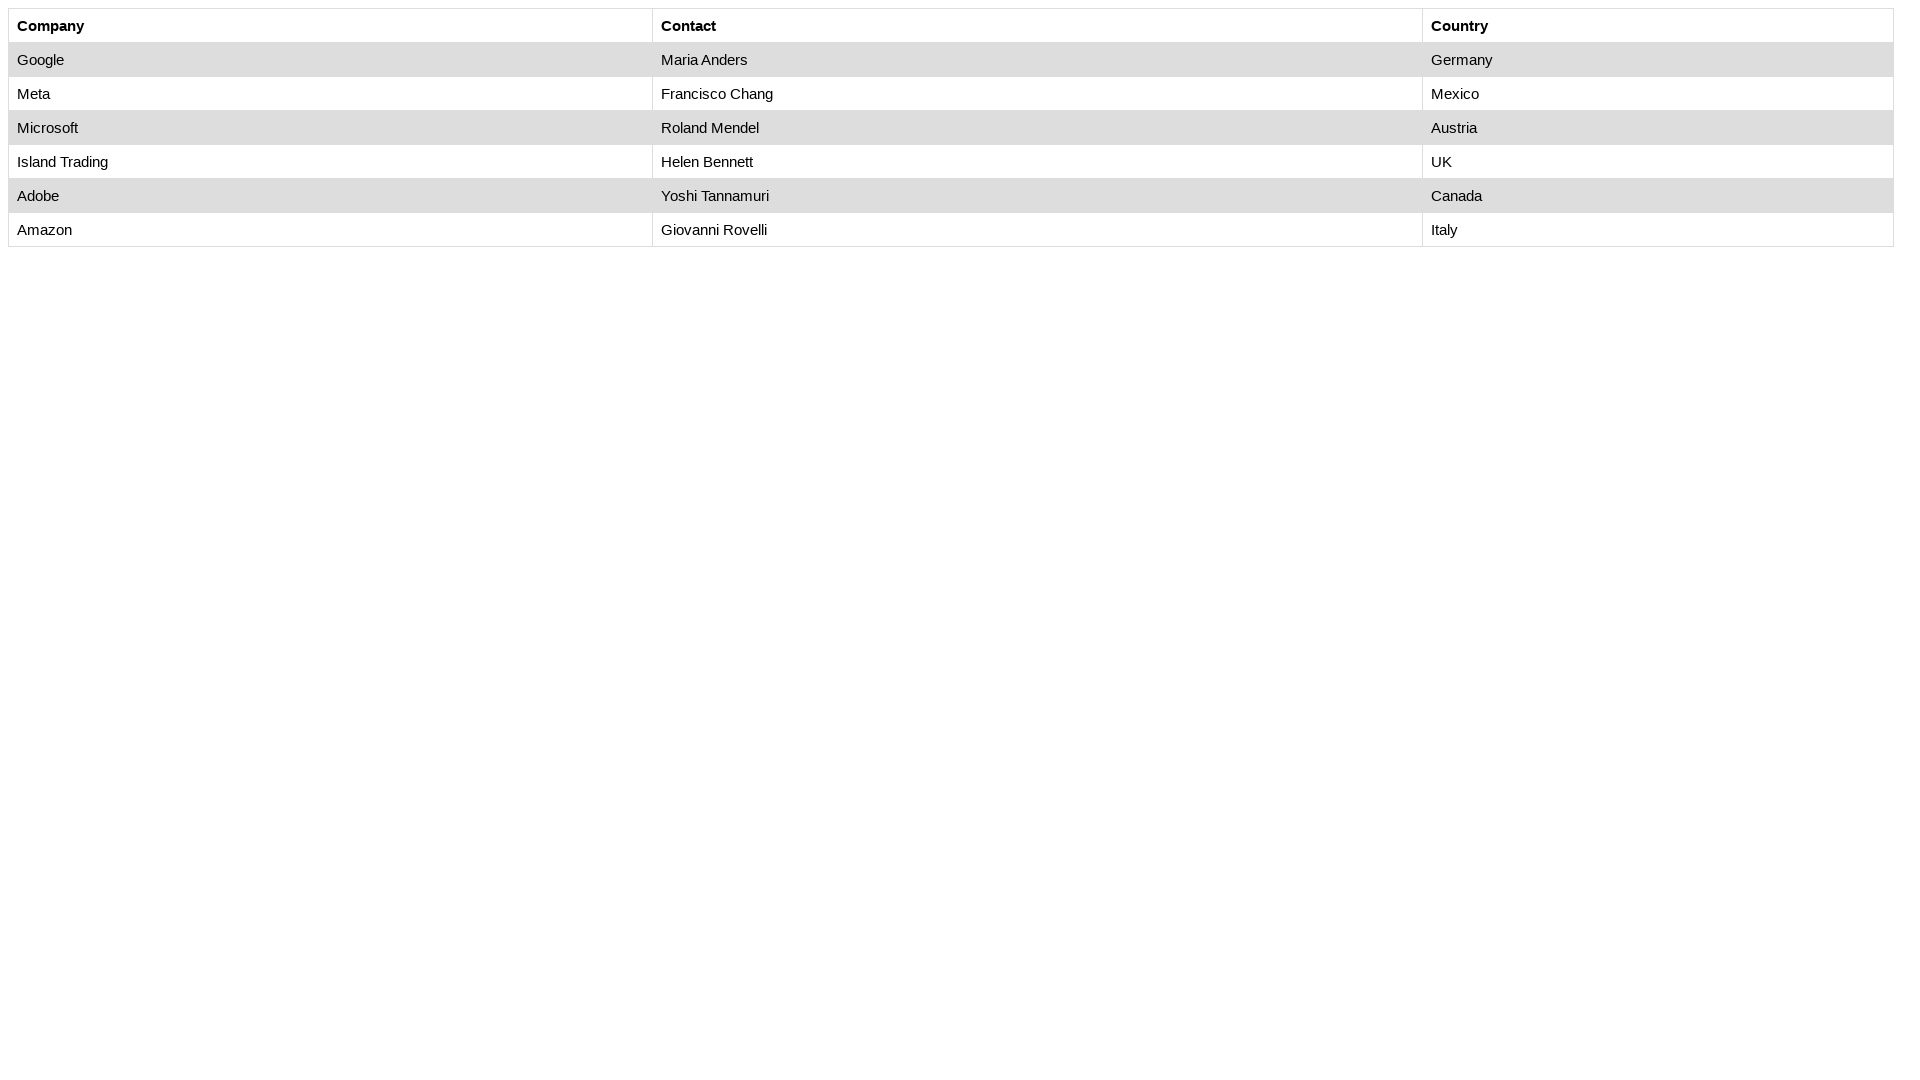